Tests hotel booking functionality by selecting a city and choosing check-in/check-out dates using a date picker interface

Starting URL: https://dummy-tickets.com/buyticket

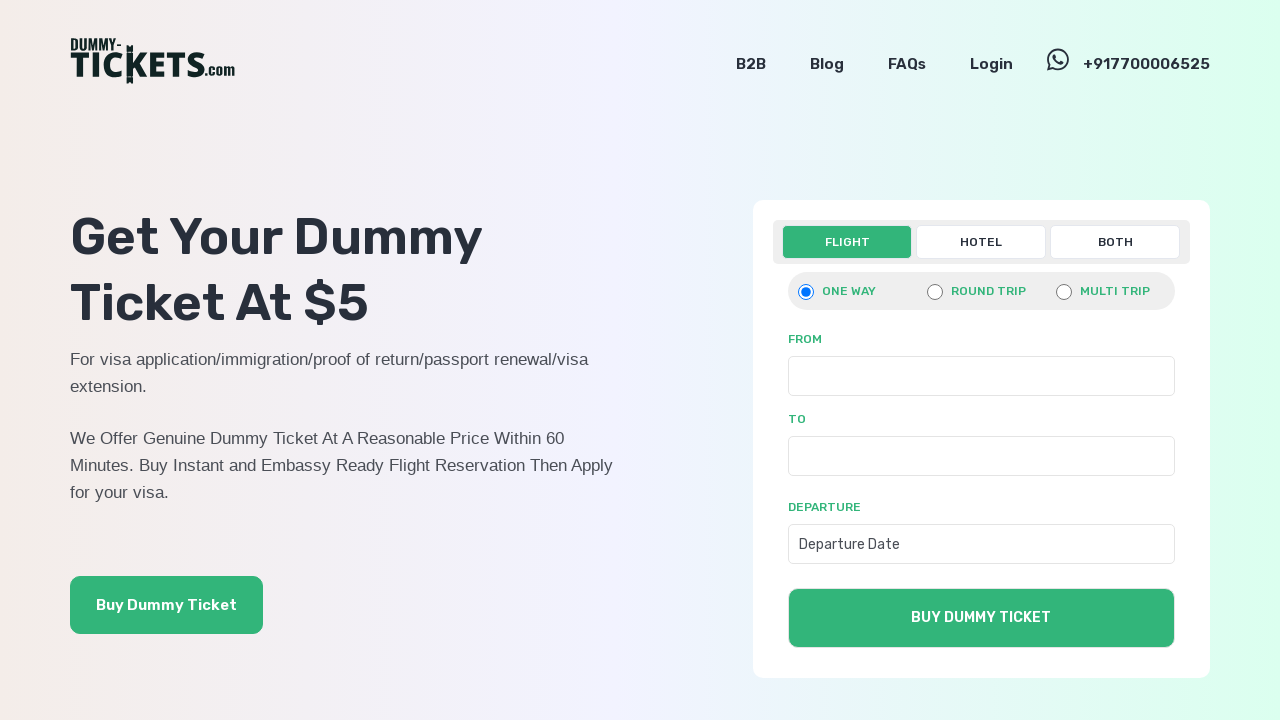

Clicked on Hotel link at (981, 242) on xpath=//a[text()='Hotel']
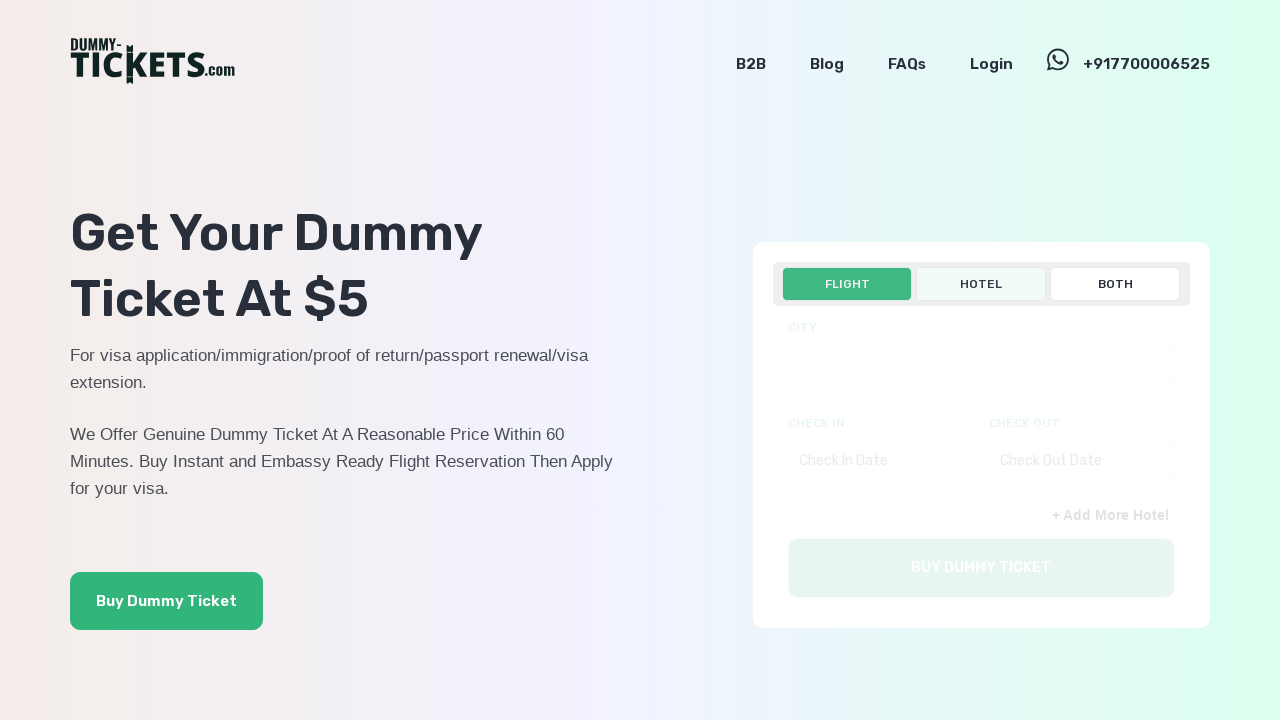

Entered 'hyd' in city search field on //form[@id='hotel_form']//div[@class='col-sm-12 p-0 suggestion-cities-container'
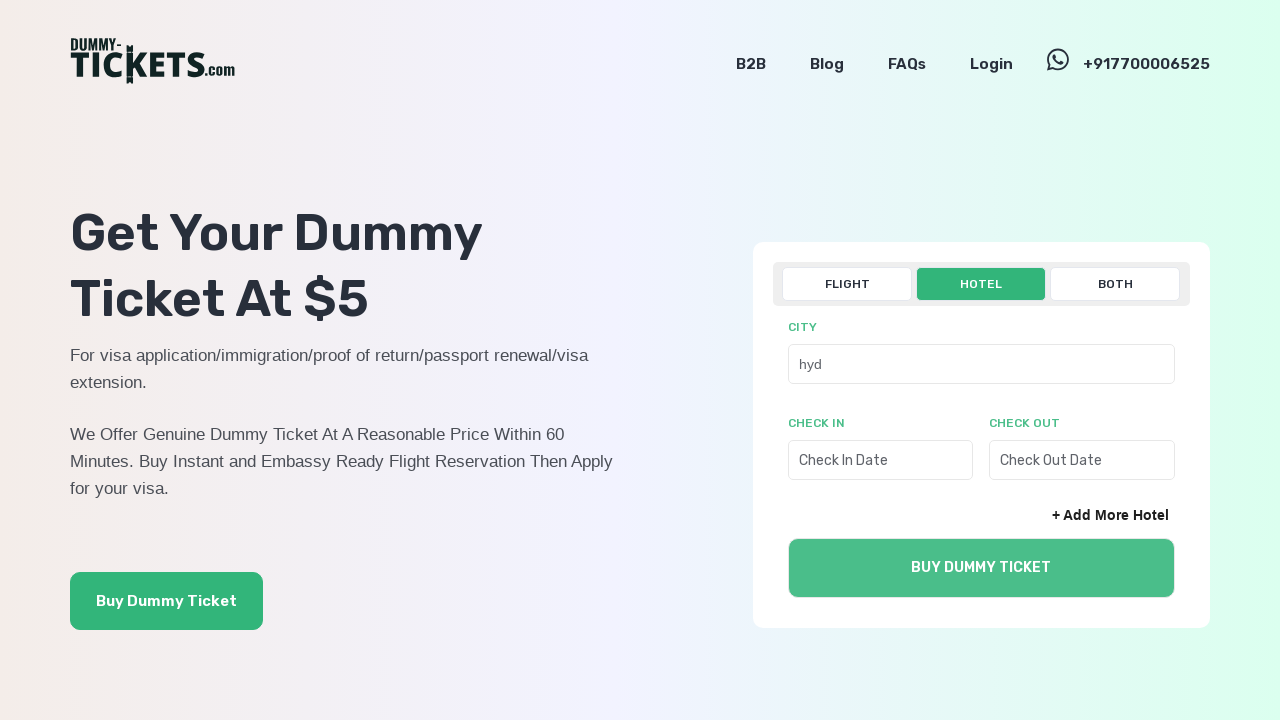

City suggestions appeared
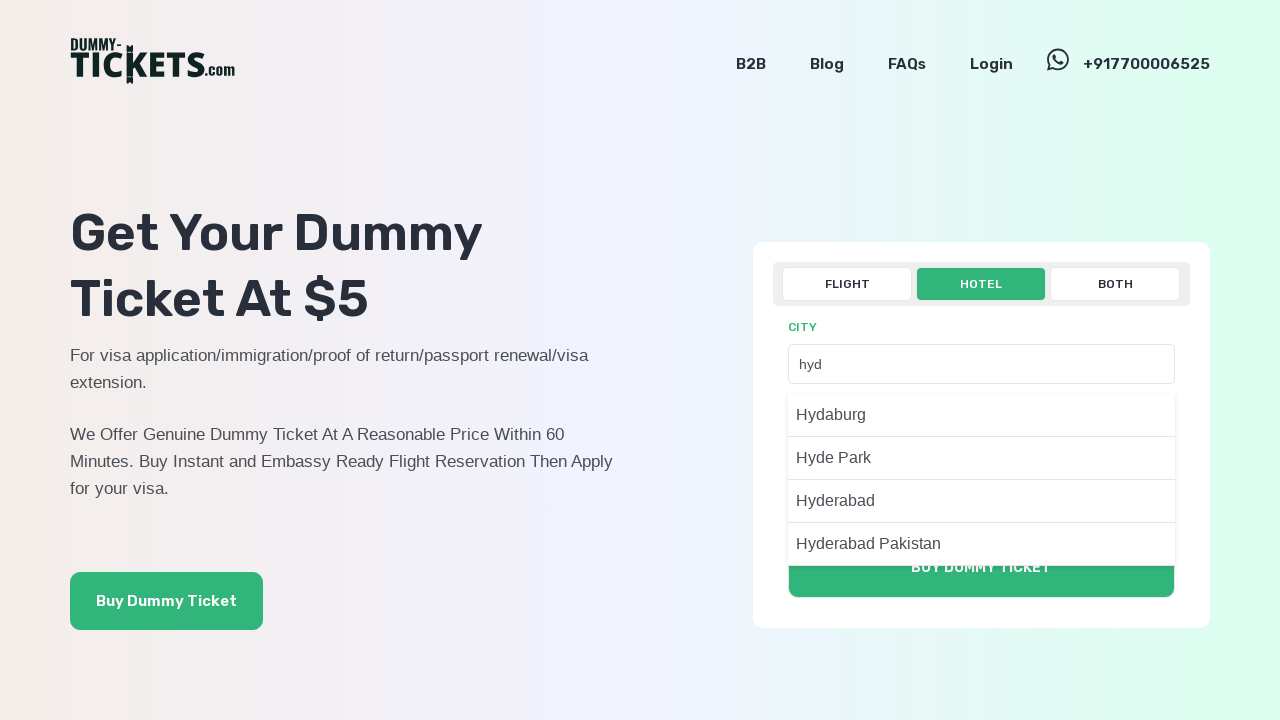

Selected Hyderabad from city suggestions at (981, 501) on xpath=//ul[@class='suggestions-cities-list']//li//p >> nth=2
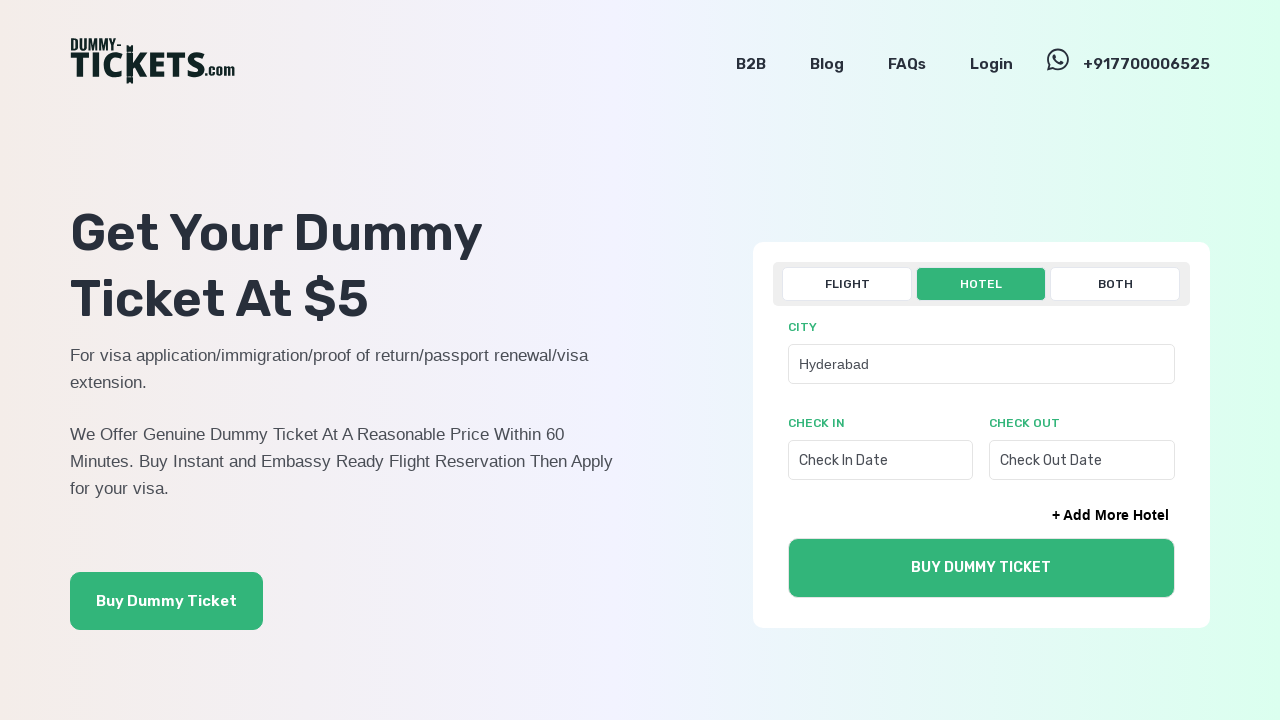

Clicked on check-in date field at (880, 460) on input[name='checkin[]']
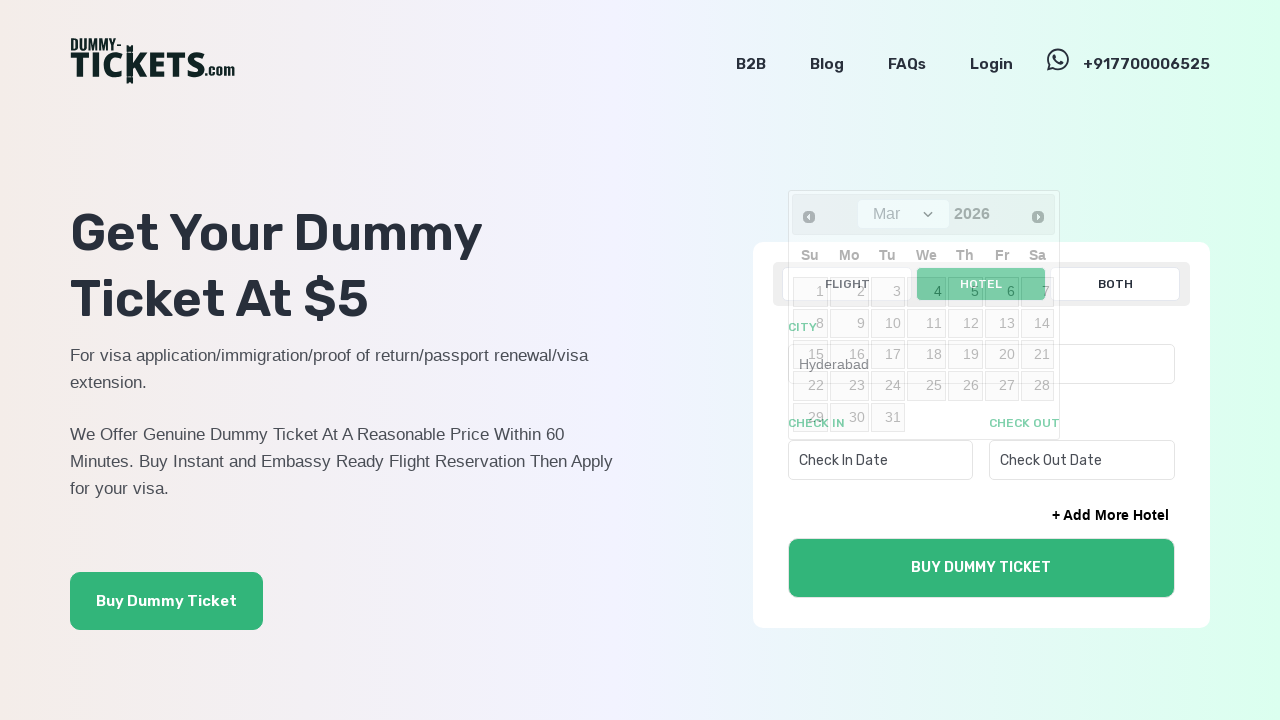

Navigated to previous year in datepicker (current: 2026) at (809, 217) on xpath=//span[@class='ui-icon ui-icon-circle-triangle-w']
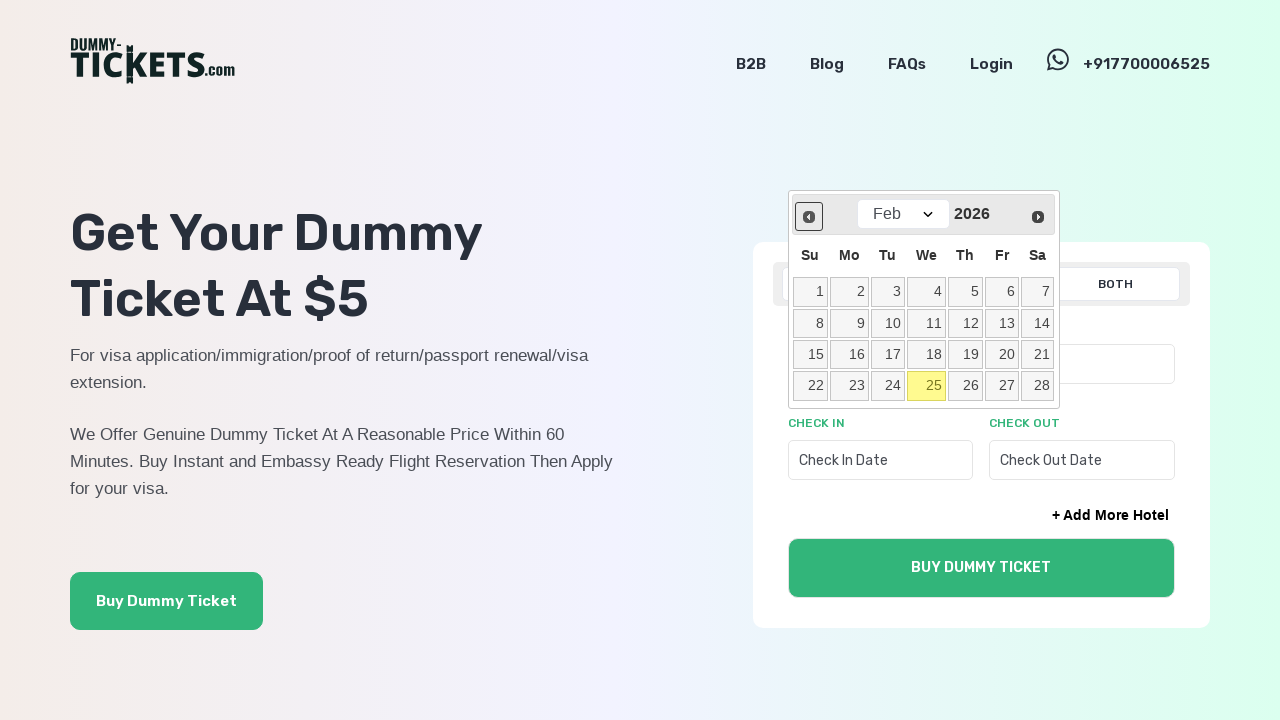

Navigated to previous year in datepicker (current: 2026) at (808, 216) on xpath=//span[@class='ui-icon ui-icon-circle-triangle-w']
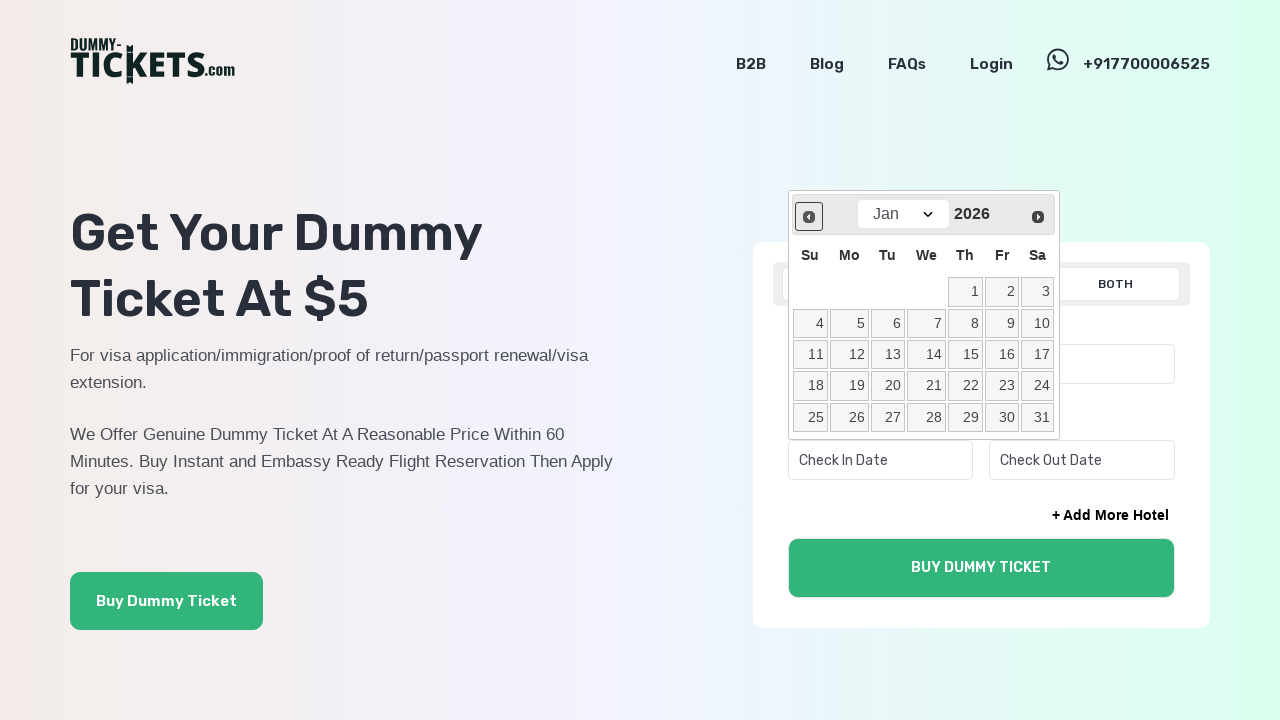

Navigated to previous year in datepicker (current: 2026) at (808, 216) on xpath=//span[@class='ui-icon ui-icon-circle-triangle-w']
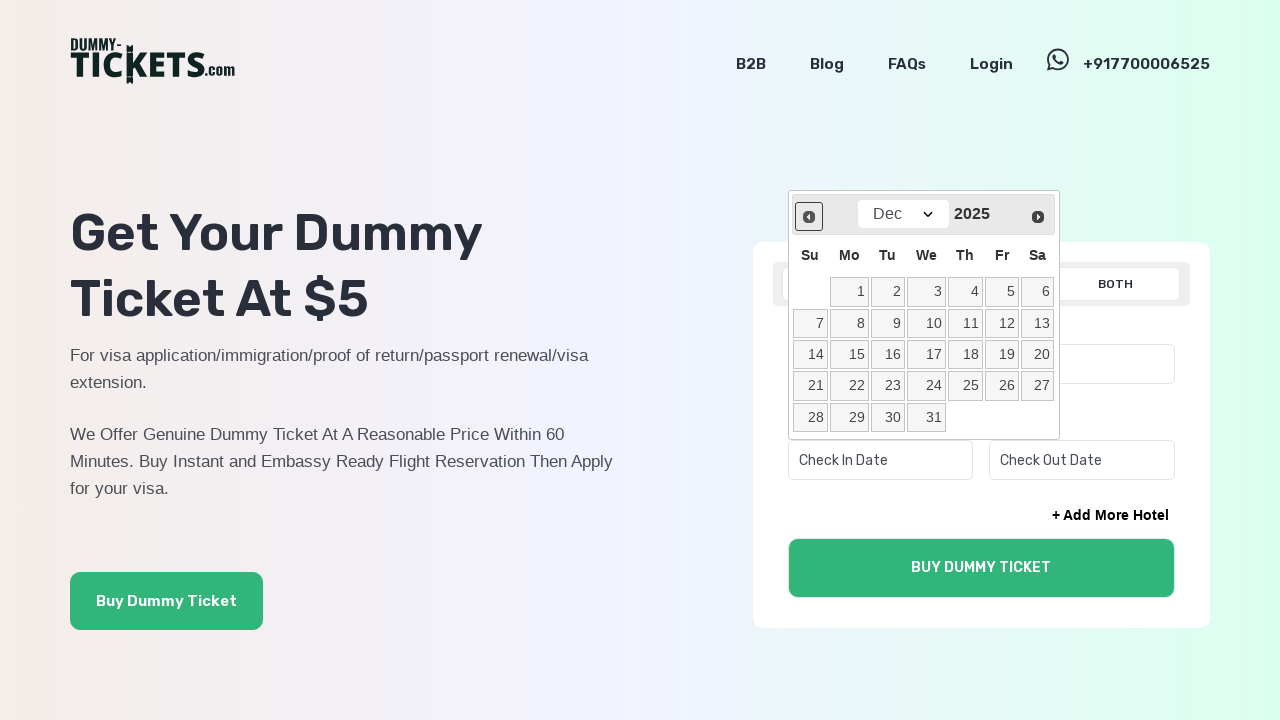

Navigated to previous year in datepicker (current: 2025) at (808, 216) on xpath=//span[@class='ui-icon ui-icon-circle-triangle-w']
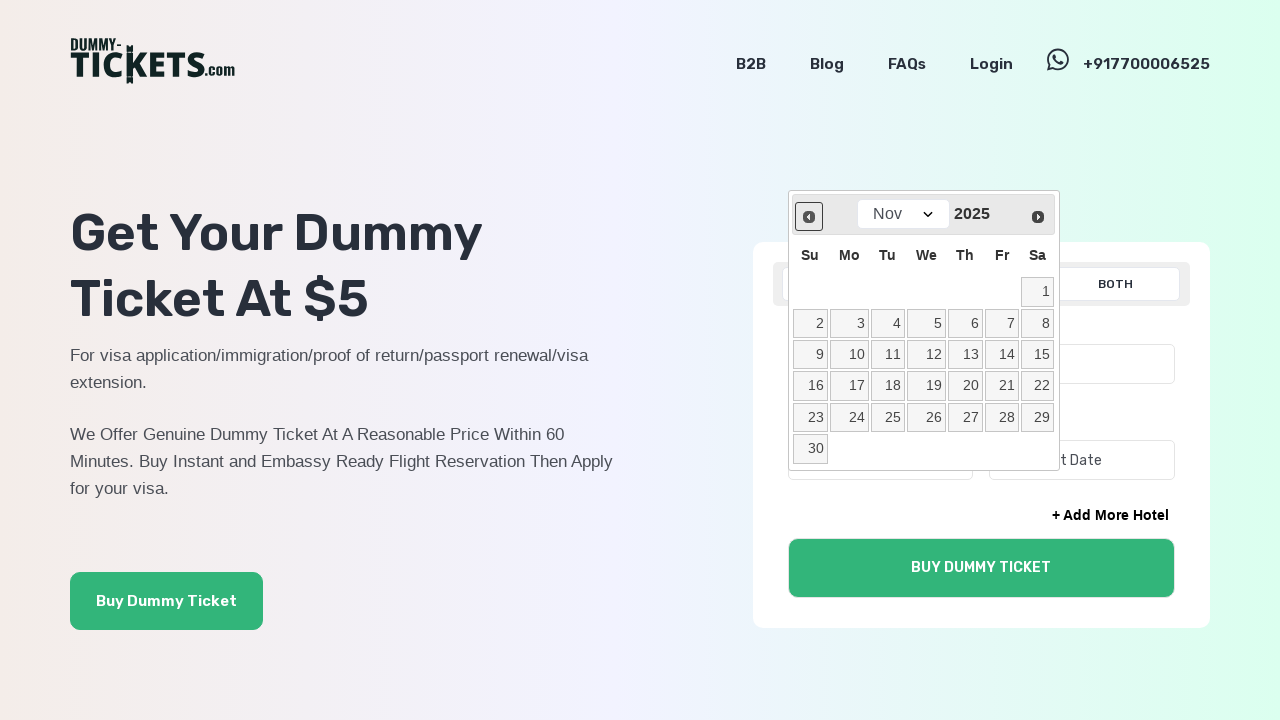

Navigated to previous year in datepicker (current: 2025) at (808, 216) on xpath=//span[@class='ui-icon ui-icon-circle-triangle-w']
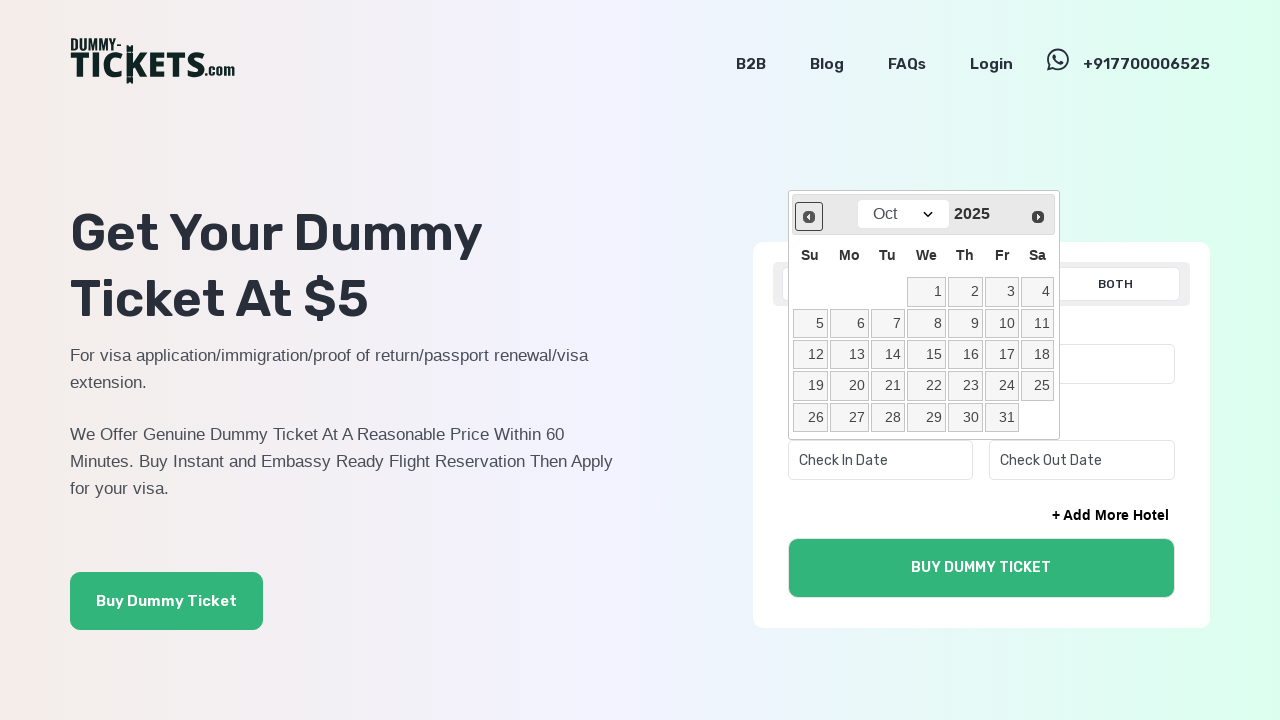

Navigated to previous year in datepicker (current: 2025) at (808, 216) on xpath=//span[@class='ui-icon ui-icon-circle-triangle-w']
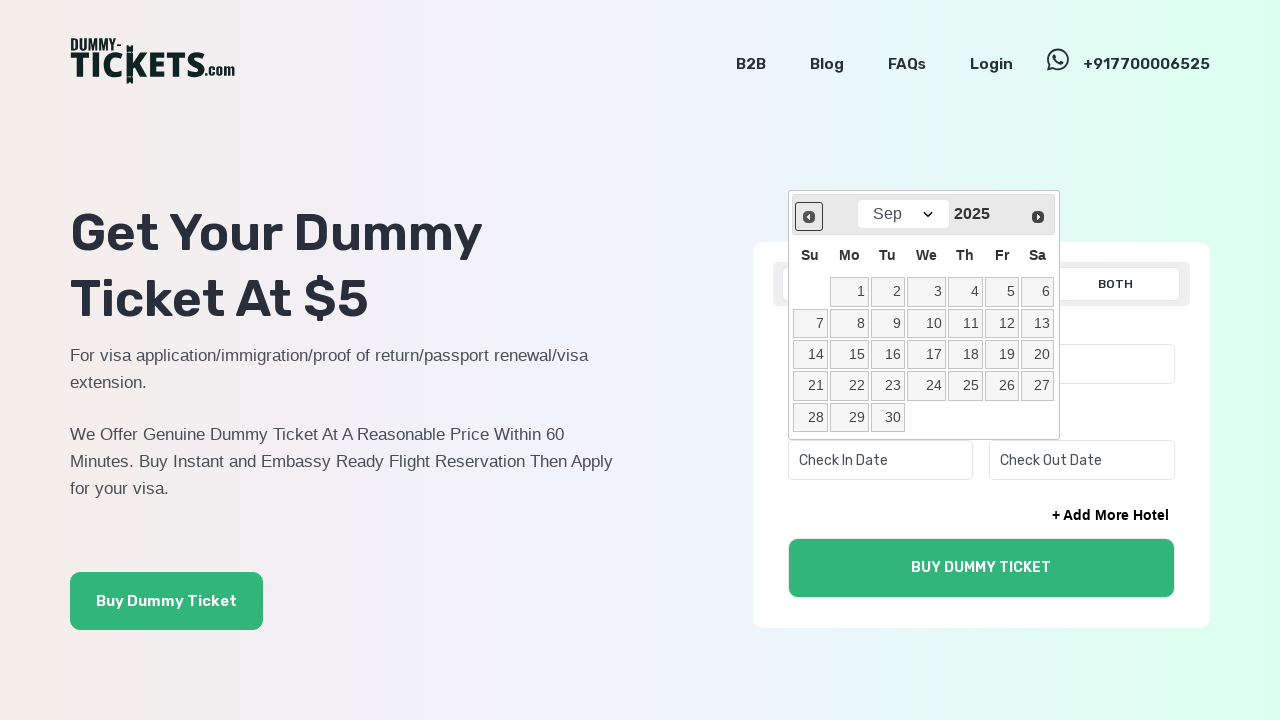

Navigated to previous year in datepicker (current: 2025) at (808, 216) on xpath=//span[@class='ui-icon ui-icon-circle-triangle-w']
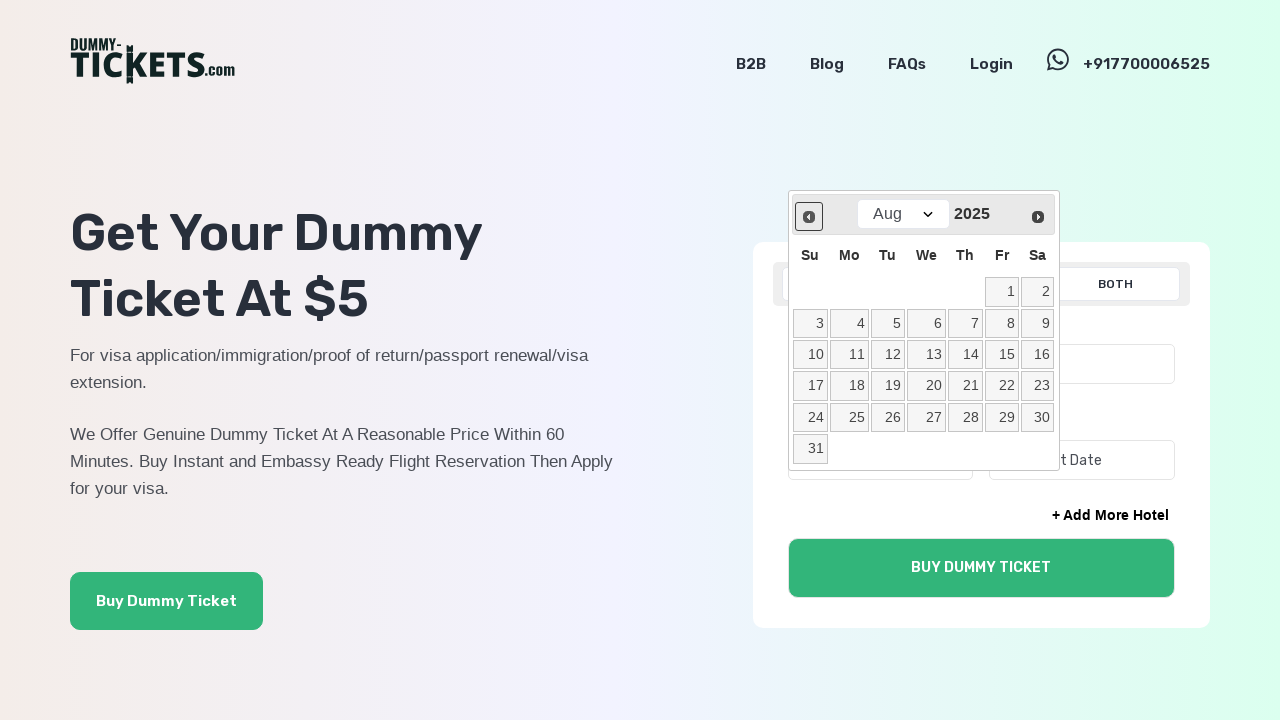

Navigated to previous year in datepicker (current: 2025) at (808, 216) on xpath=//span[@class='ui-icon ui-icon-circle-triangle-w']
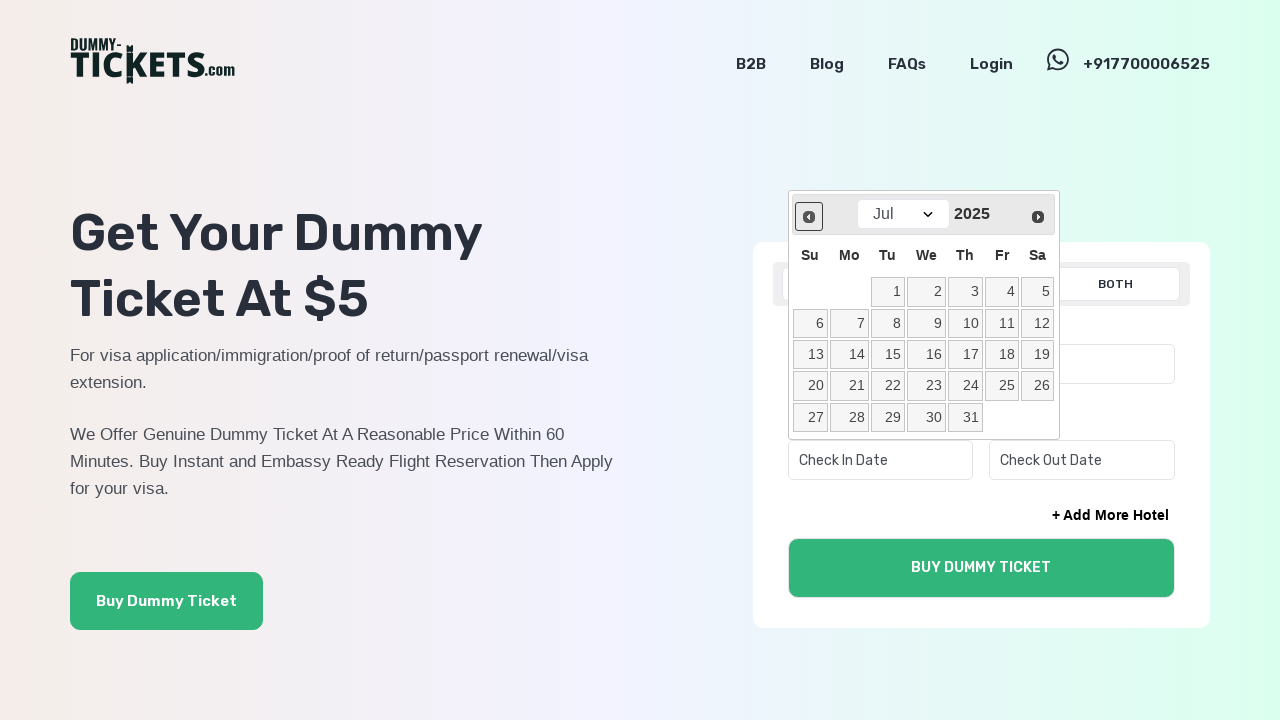

Navigated to previous year in datepicker (current: 2025) at (808, 216) on xpath=//span[@class='ui-icon ui-icon-circle-triangle-w']
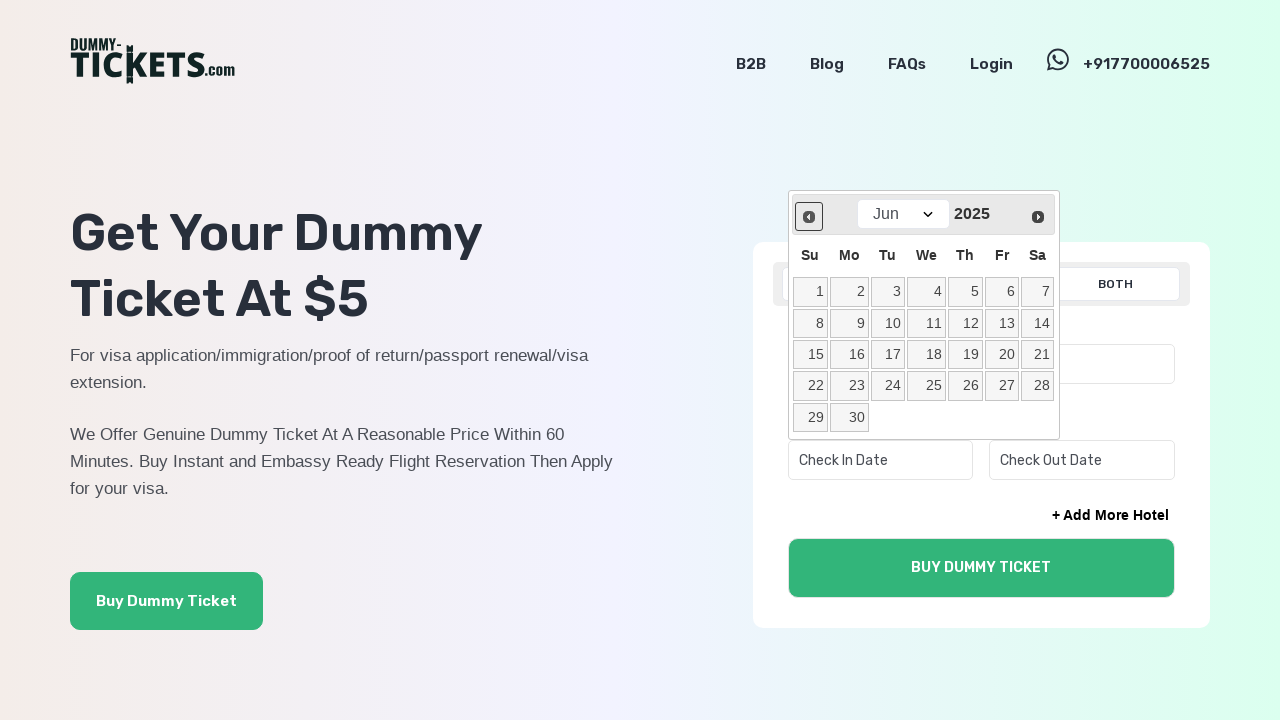

Navigated to previous year in datepicker (current: 2025) at (808, 216) on xpath=//span[@class='ui-icon ui-icon-circle-triangle-w']
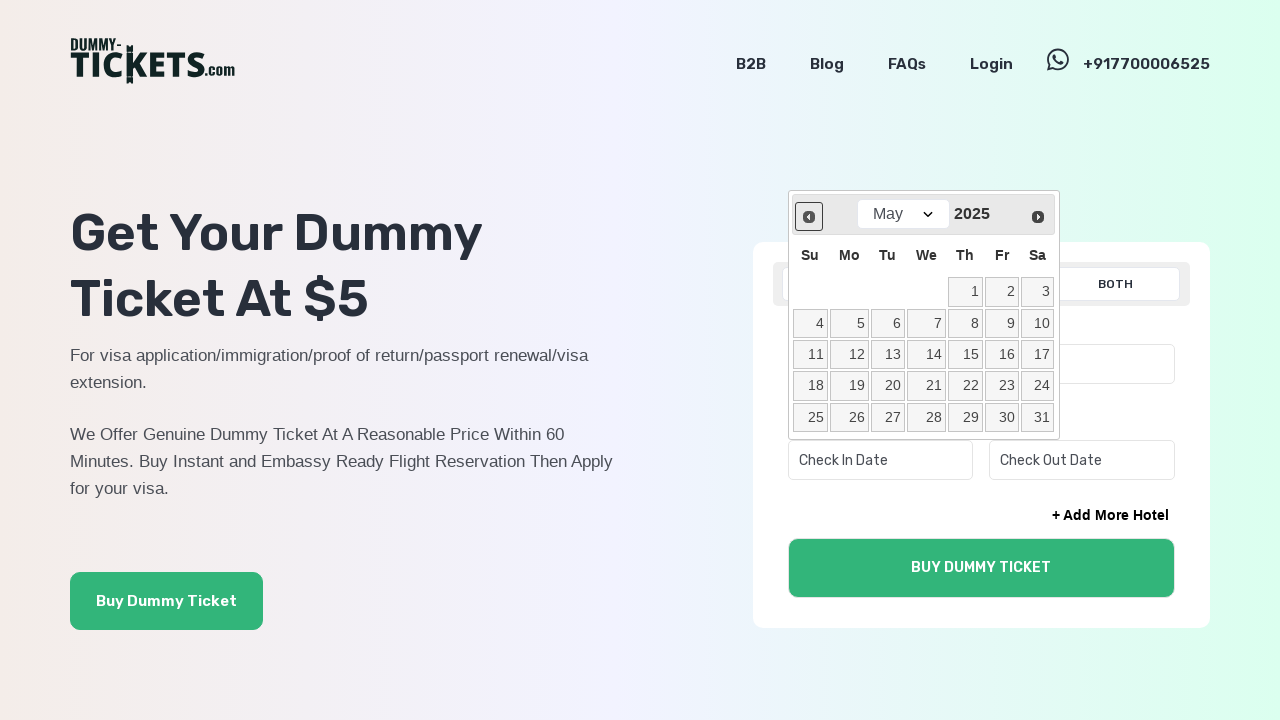

Navigated to previous year in datepicker (current: 2025) at (808, 216) on xpath=//span[@class='ui-icon ui-icon-circle-triangle-w']
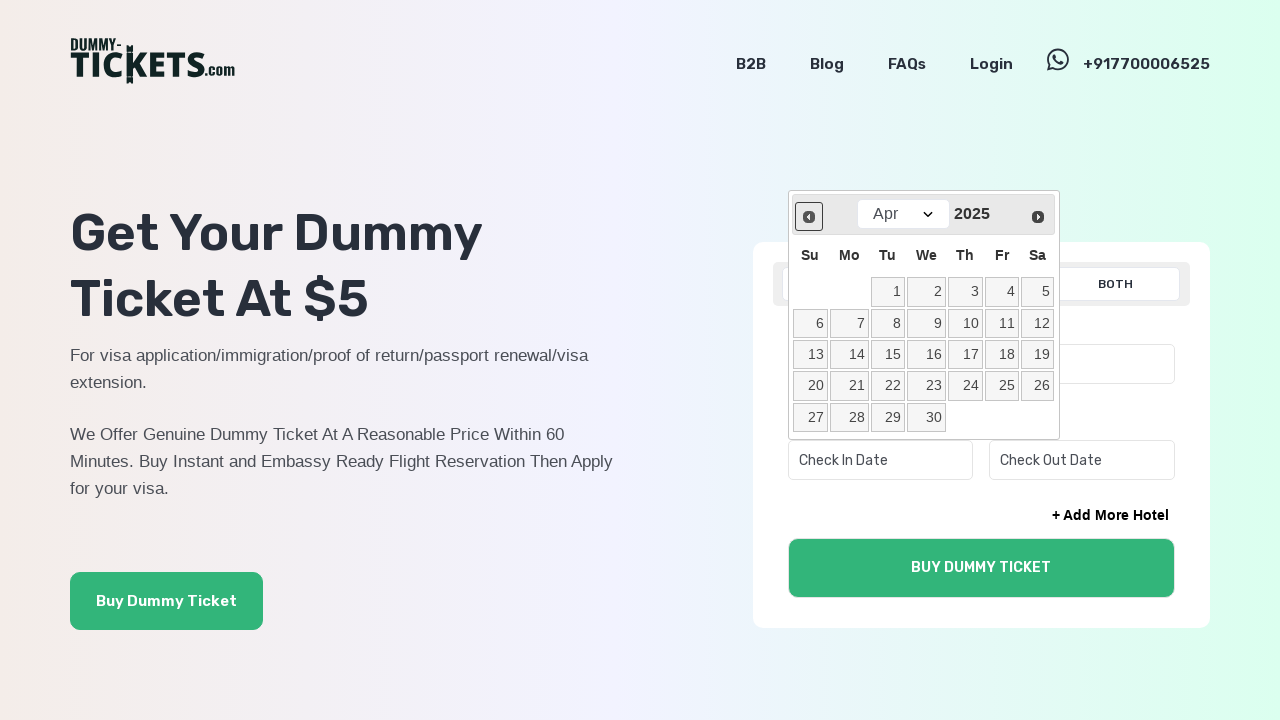

Navigated to previous year in datepicker (current: 2025) at (808, 216) on xpath=//span[@class='ui-icon ui-icon-circle-triangle-w']
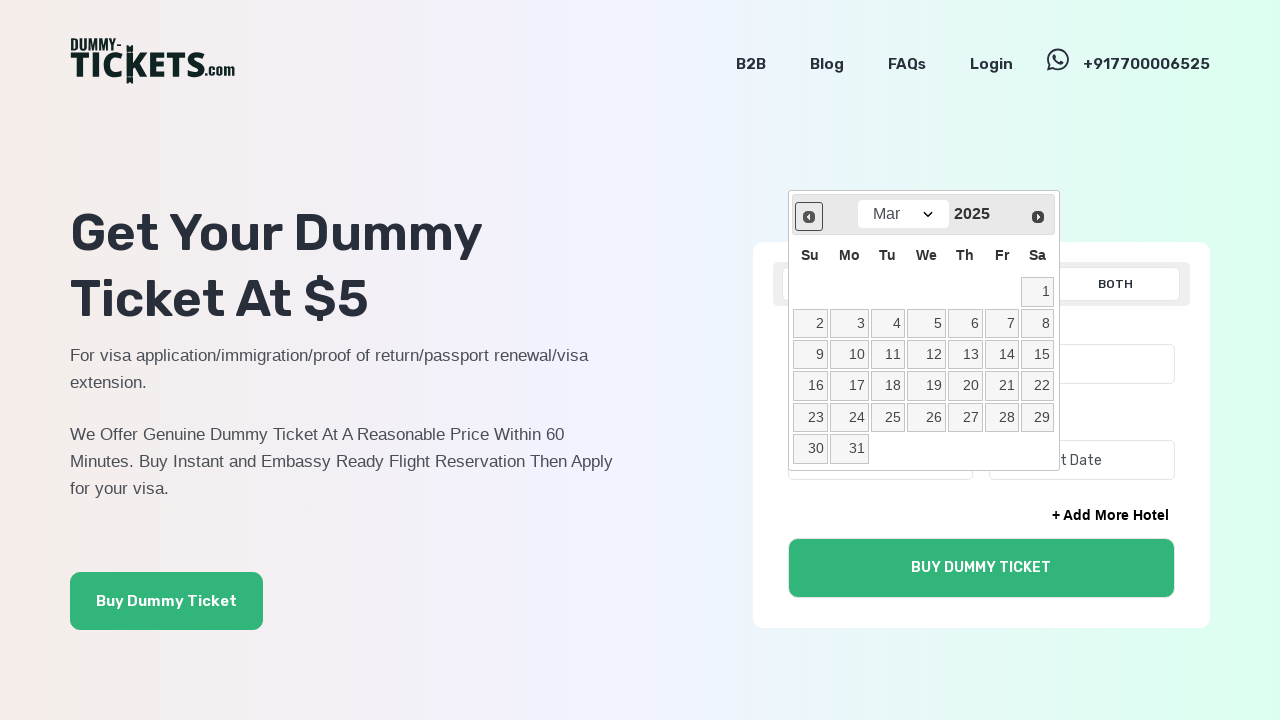

Navigated to previous year in datepicker (current: 2025) at (808, 216) on xpath=//span[@class='ui-icon ui-icon-circle-triangle-w']
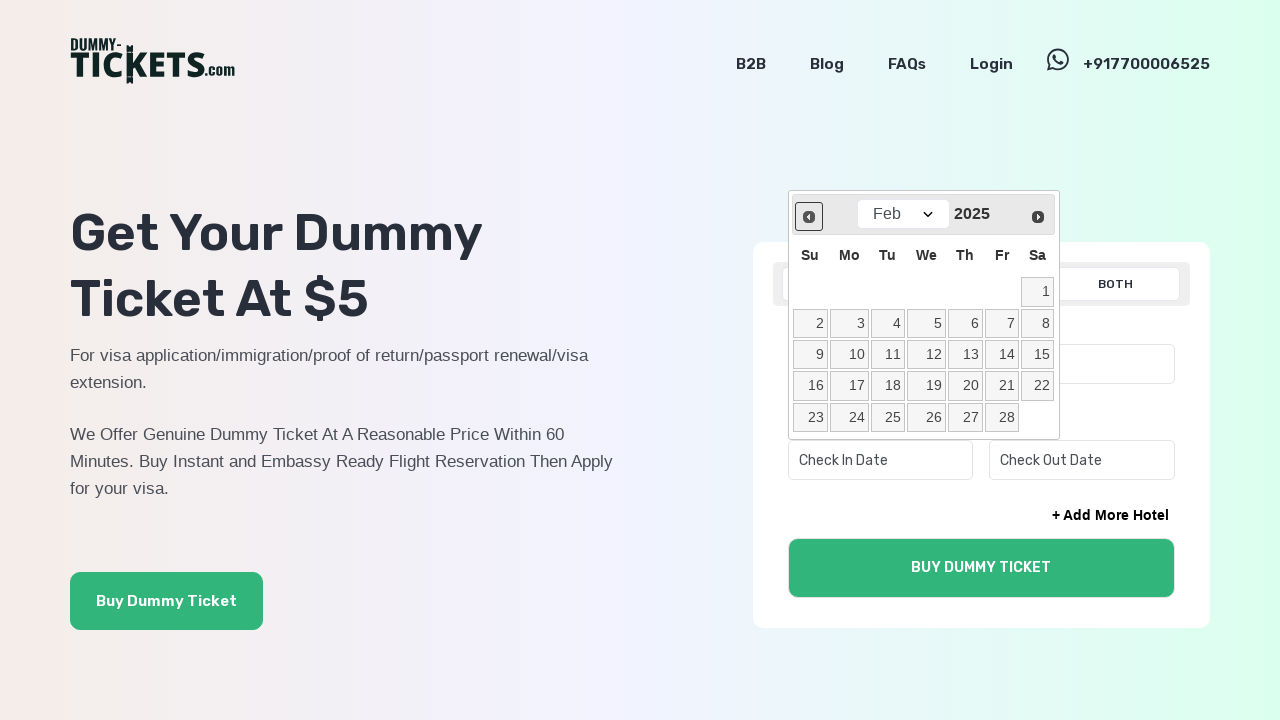

Navigated to previous year in datepicker (current: 2025) at (808, 216) on xpath=//span[@class='ui-icon ui-icon-circle-triangle-w']
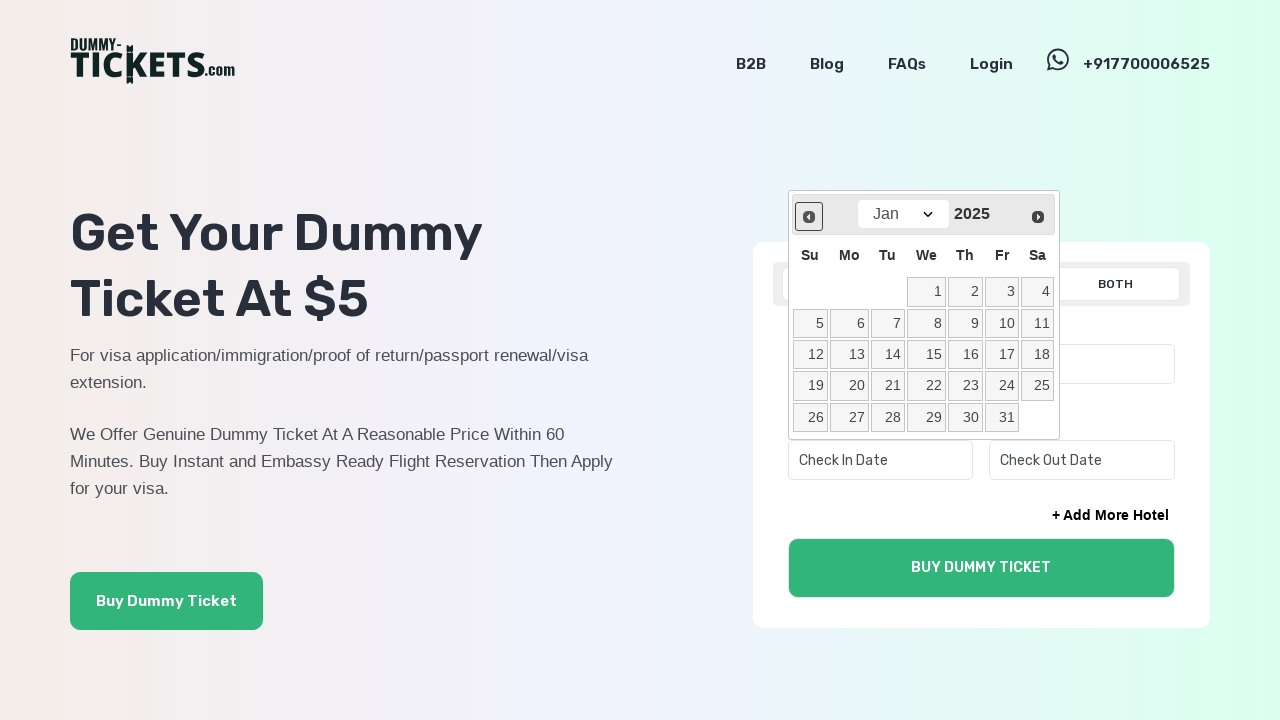

Navigated to previous year in datepicker (current: 2025) at (808, 216) on xpath=//span[@class='ui-icon ui-icon-circle-triangle-w']
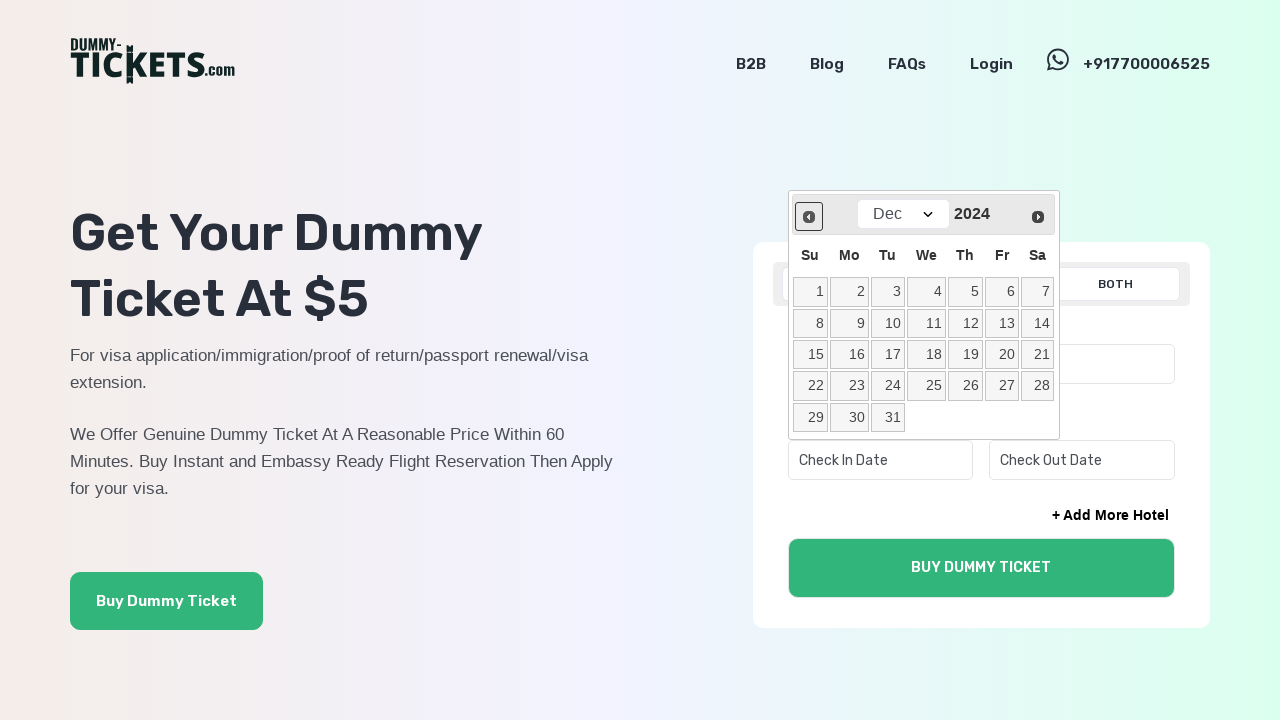

Navigated to previous year in datepicker (current: 2024) at (808, 216) on xpath=//span[@class='ui-icon ui-icon-circle-triangle-w']
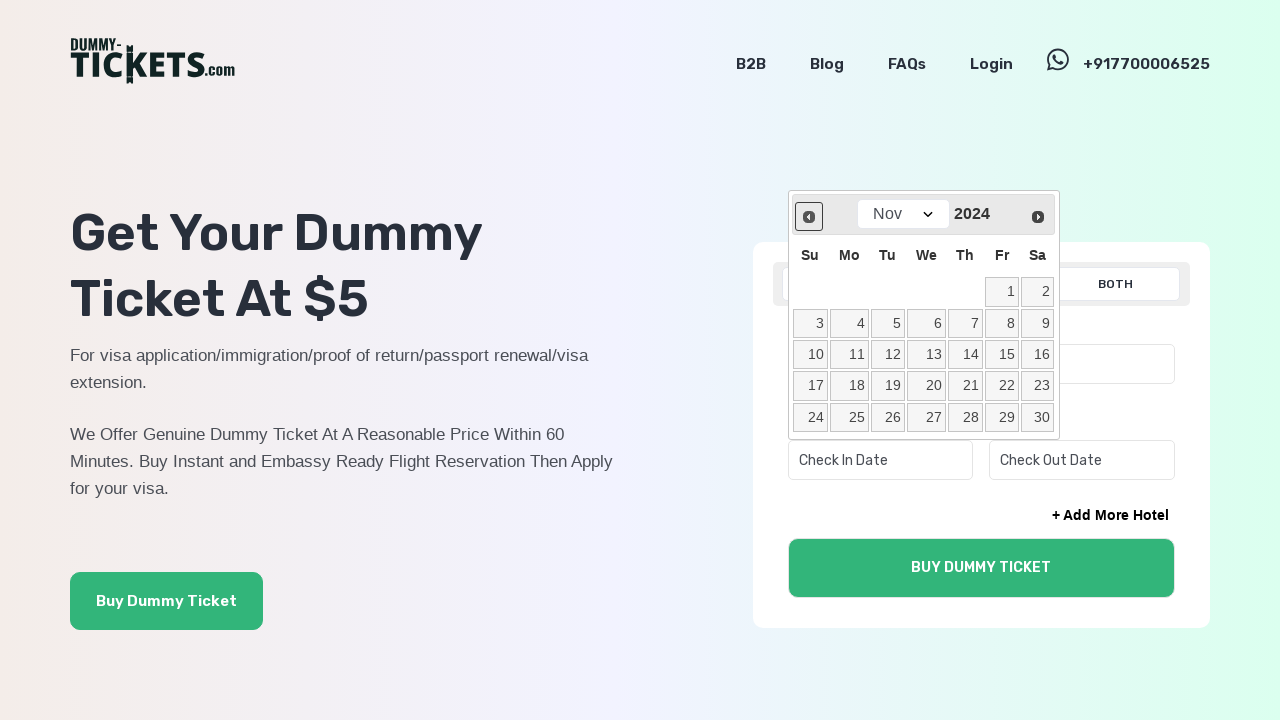

Navigated to previous year in datepicker (current: 2024) at (808, 216) on xpath=//span[@class='ui-icon ui-icon-circle-triangle-w']
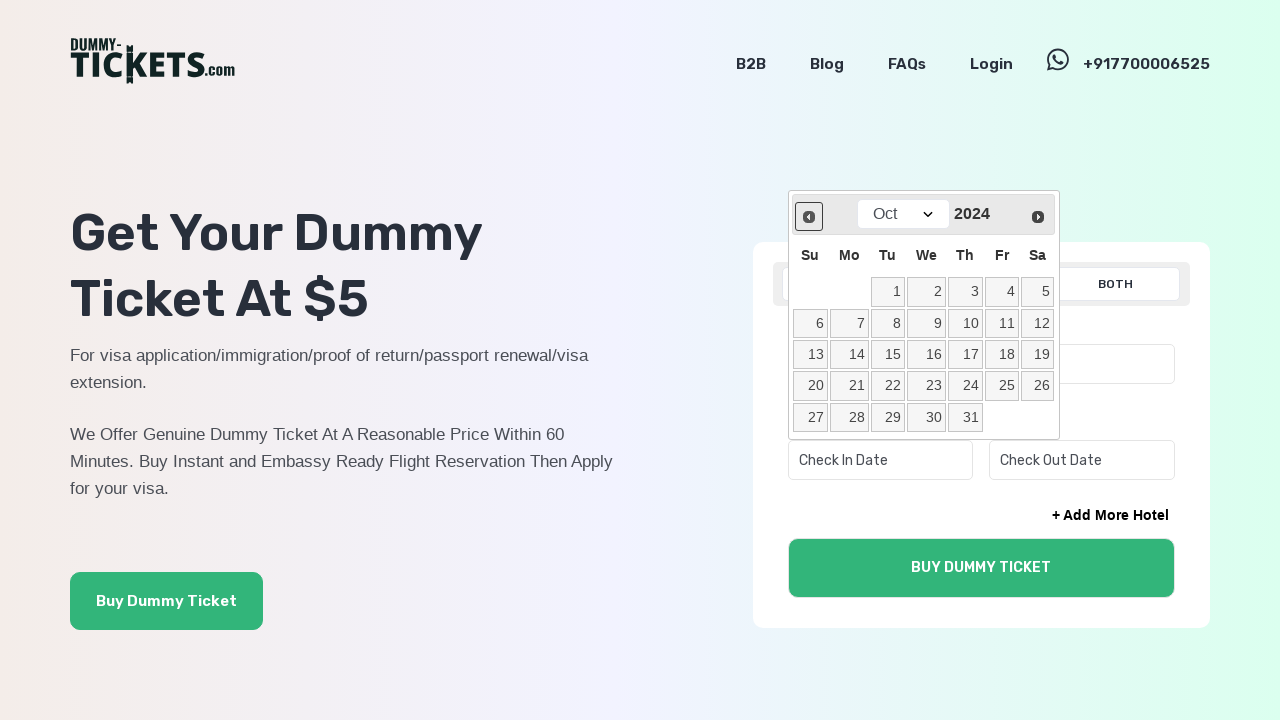

Navigated to previous year in datepicker (current: 2024) at (808, 216) on xpath=//span[@class='ui-icon ui-icon-circle-triangle-w']
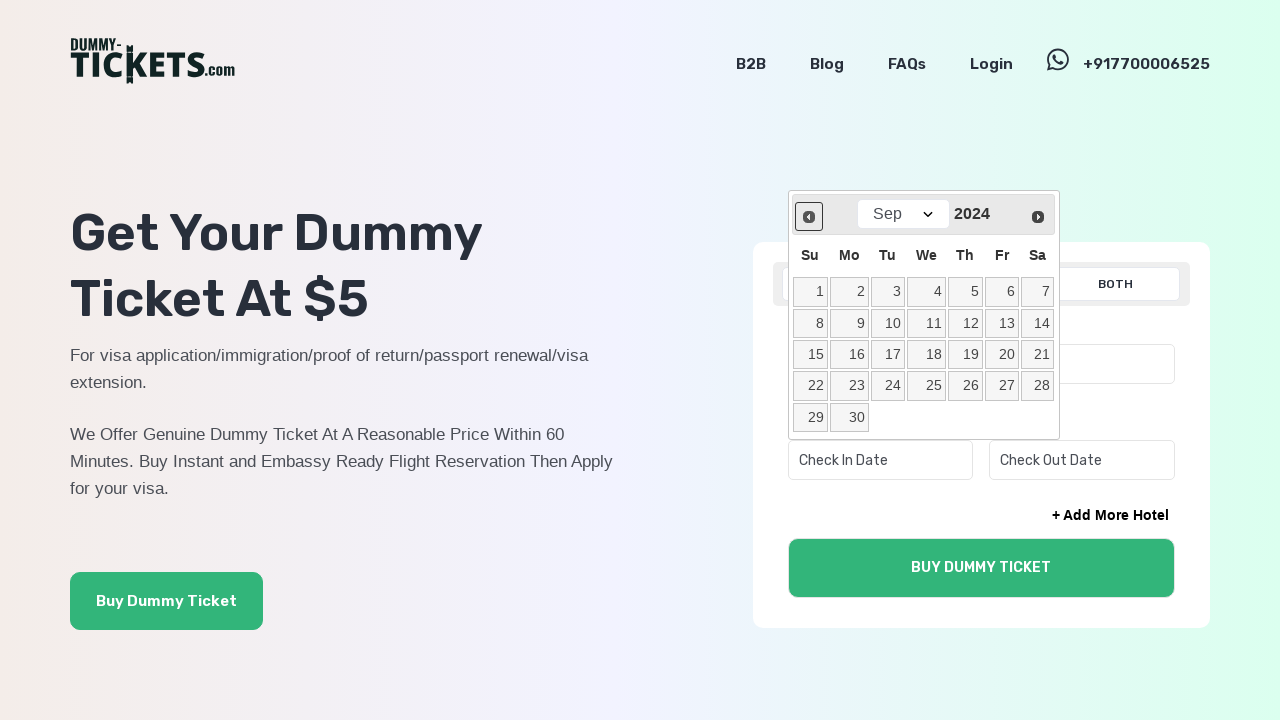

Navigated to previous year in datepicker (current: 2024) at (808, 216) on xpath=//span[@class='ui-icon ui-icon-circle-triangle-w']
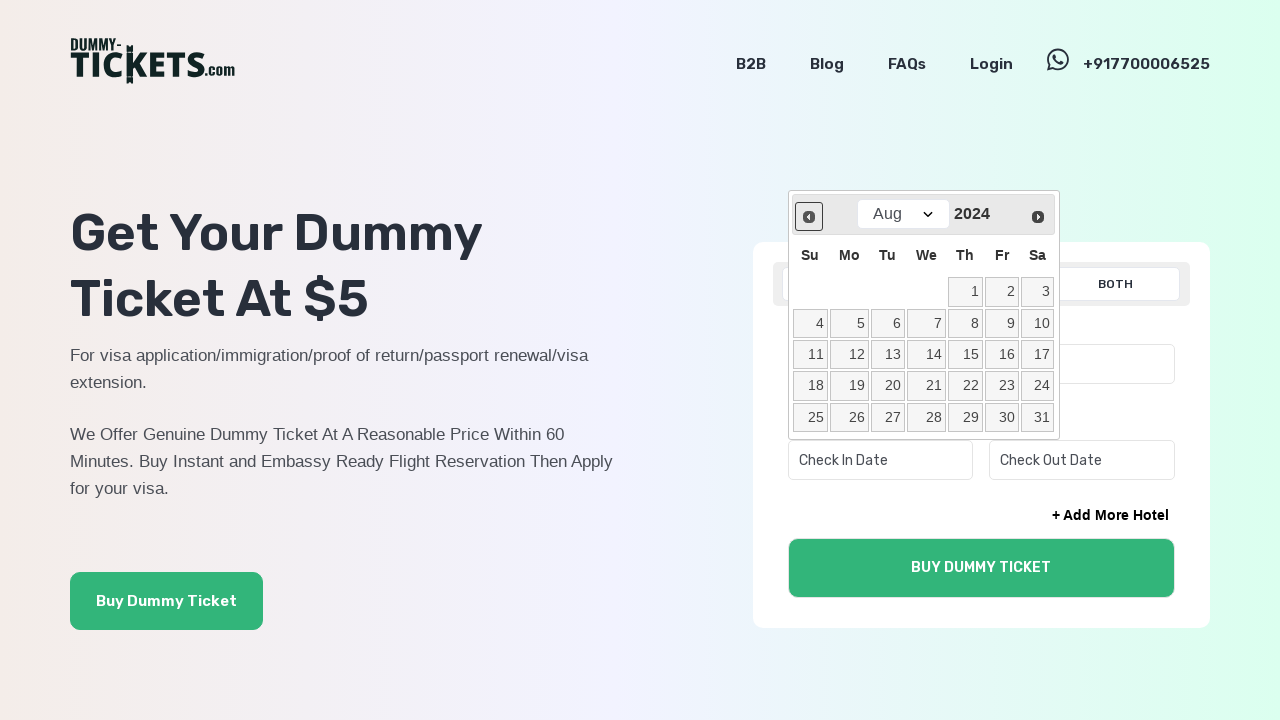

Navigated to previous year in datepicker (current: 2024) at (808, 216) on xpath=//span[@class='ui-icon ui-icon-circle-triangle-w']
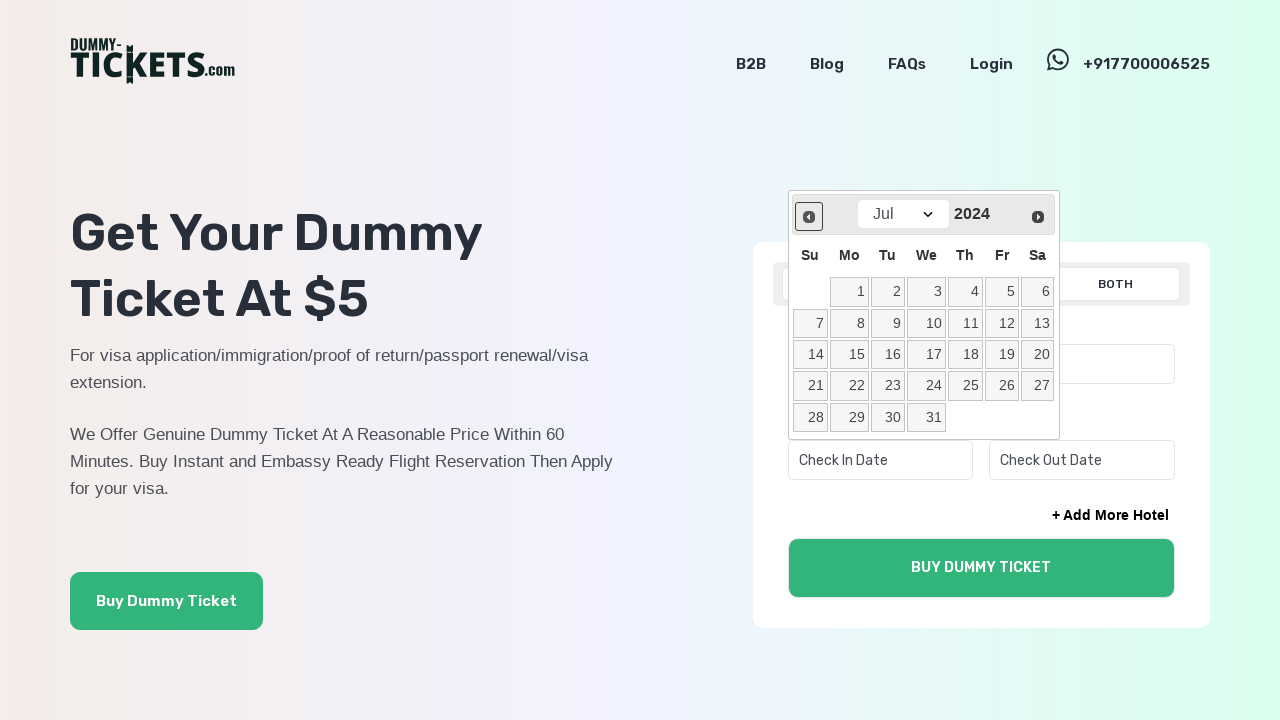

Navigated to previous year in datepicker (current: 2024) at (808, 216) on xpath=//span[@class='ui-icon ui-icon-circle-triangle-w']
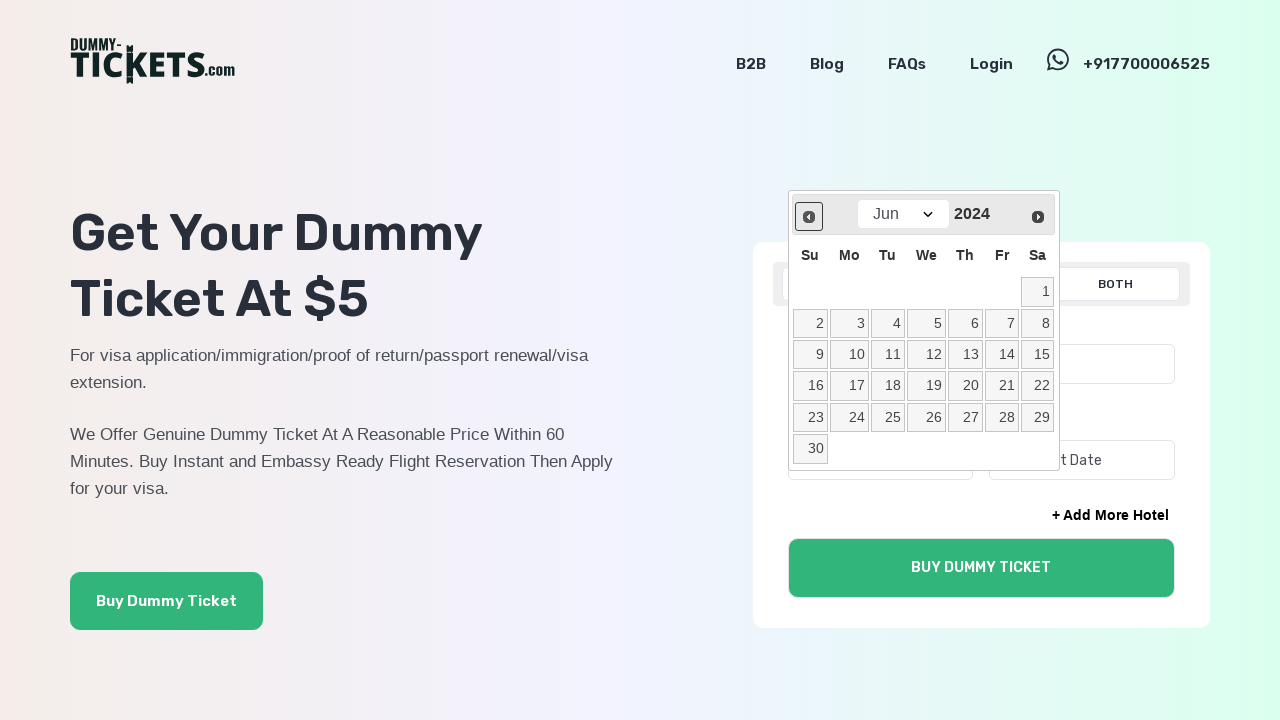

Navigated to previous year in datepicker (current: 2024) at (808, 216) on xpath=//span[@class='ui-icon ui-icon-circle-triangle-w']
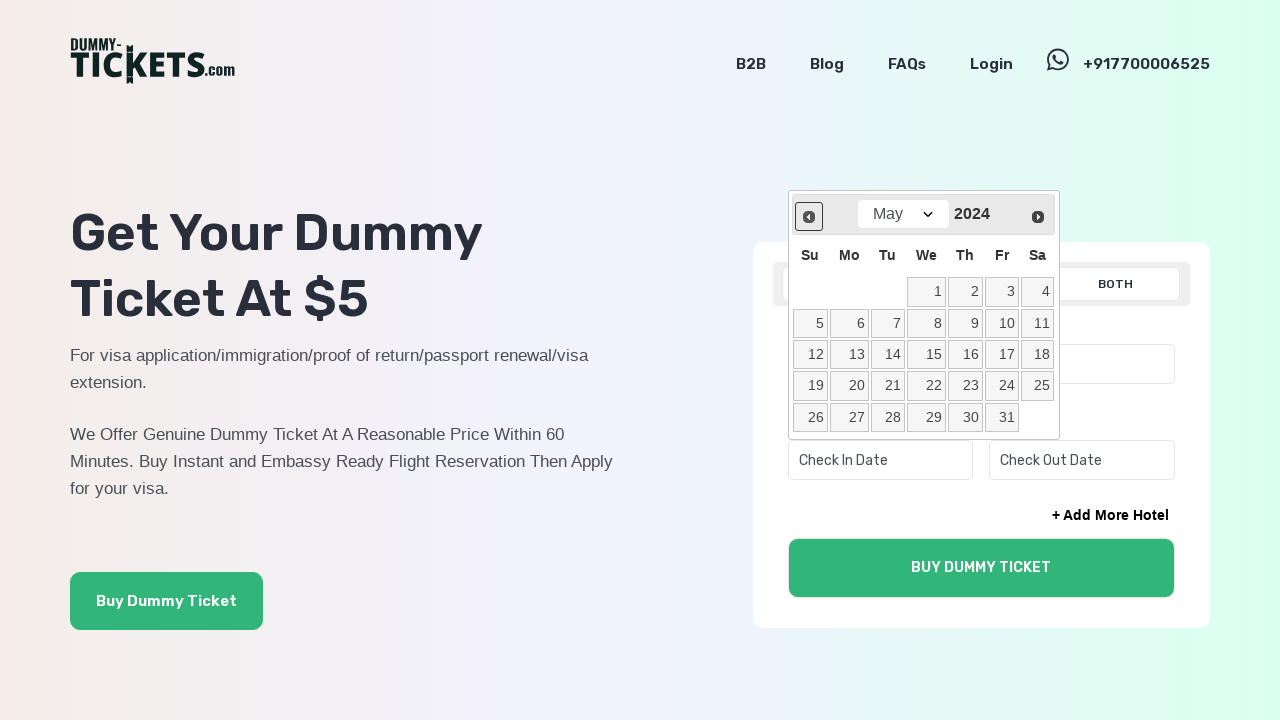

Navigated to previous year in datepicker (current: 2024) at (808, 216) on xpath=//span[@class='ui-icon ui-icon-circle-triangle-w']
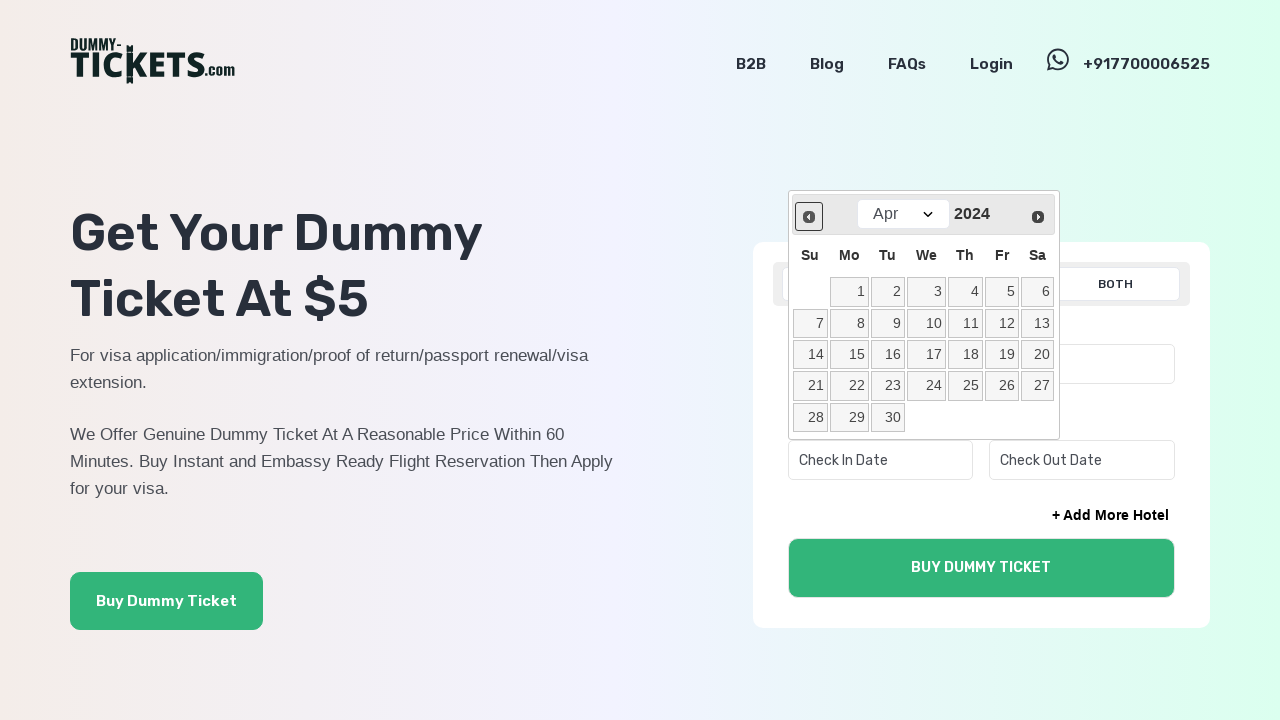

Navigated to previous year in datepicker (current: 2024) at (808, 216) on xpath=//span[@class='ui-icon ui-icon-circle-triangle-w']
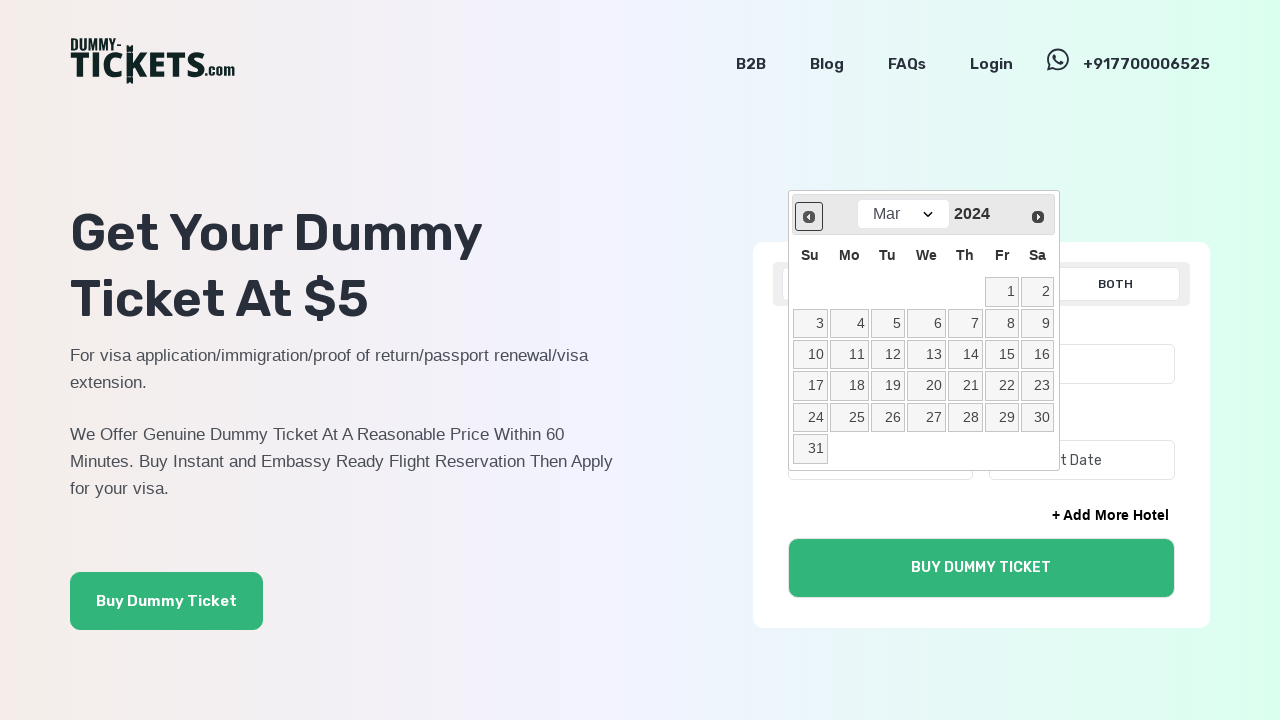

Navigated to previous year in datepicker (current: 2024) at (808, 216) on xpath=//span[@class='ui-icon ui-icon-circle-triangle-w']
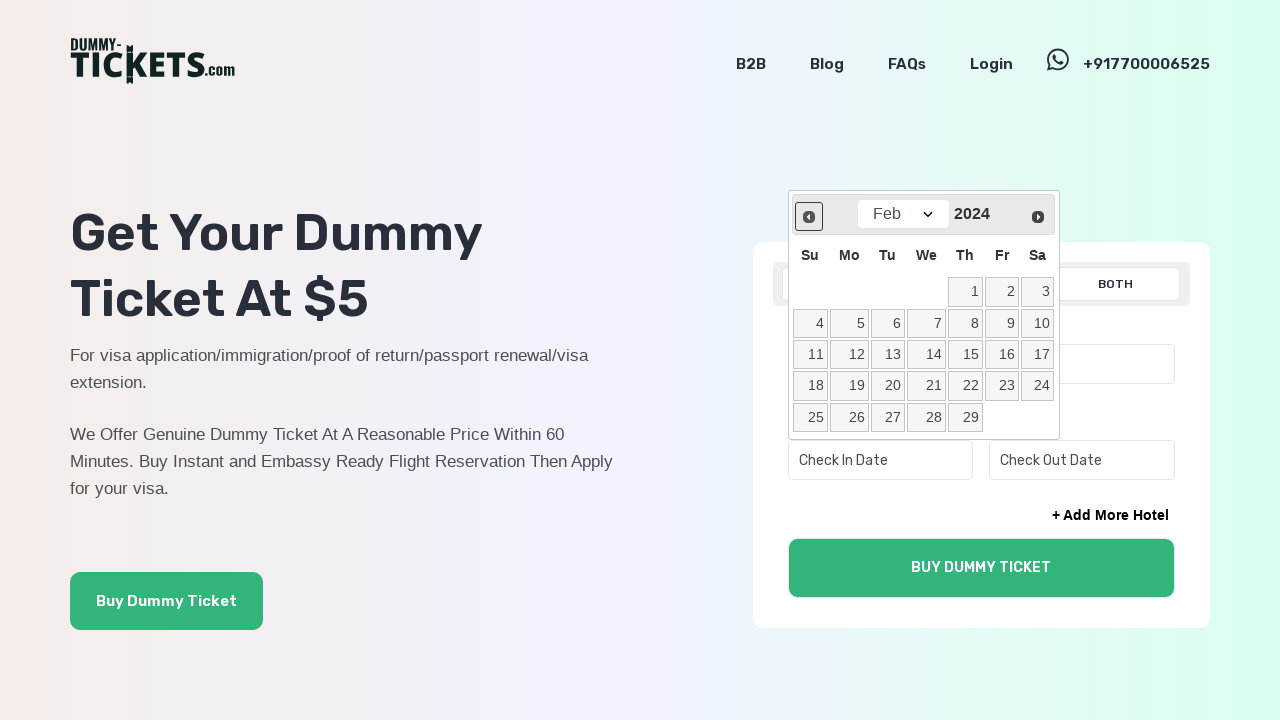

Navigated to previous year in datepicker (current: 2024) at (808, 216) on xpath=//span[@class='ui-icon ui-icon-circle-triangle-w']
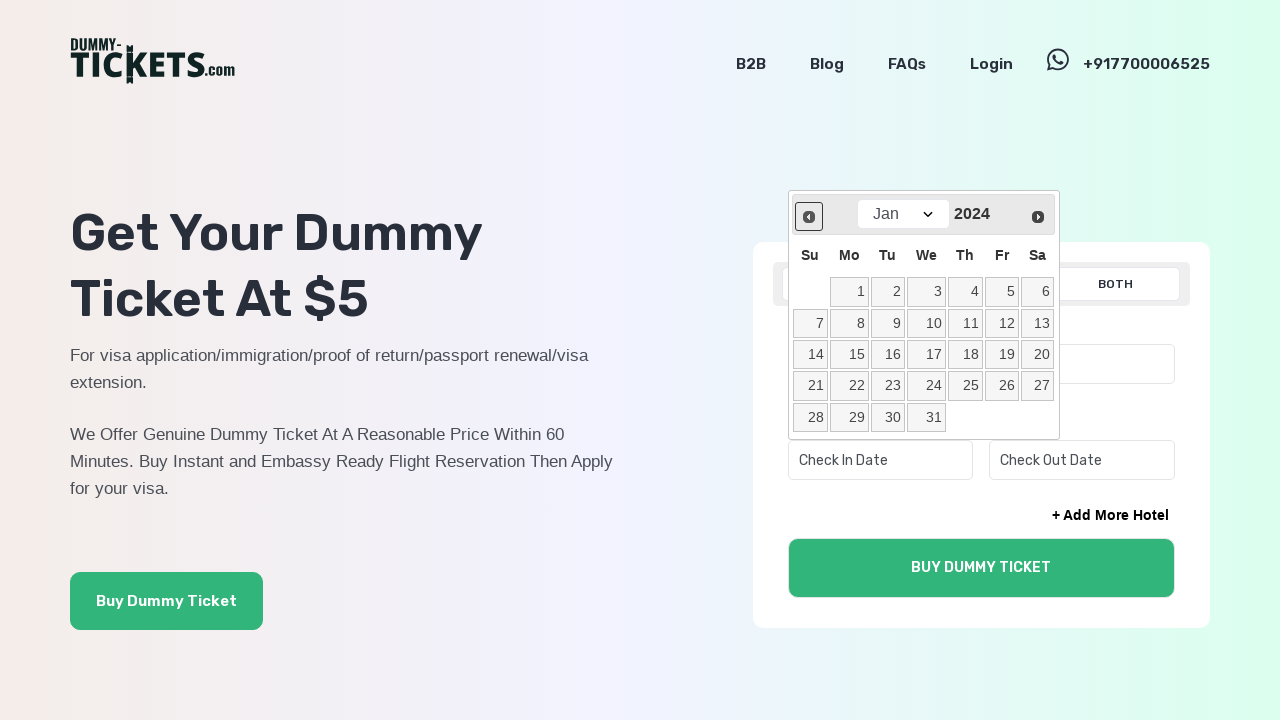

Navigated to previous year in datepicker (current: 2024) at (808, 216) on xpath=//span[@class='ui-icon ui-icon-circle-triangle-w']
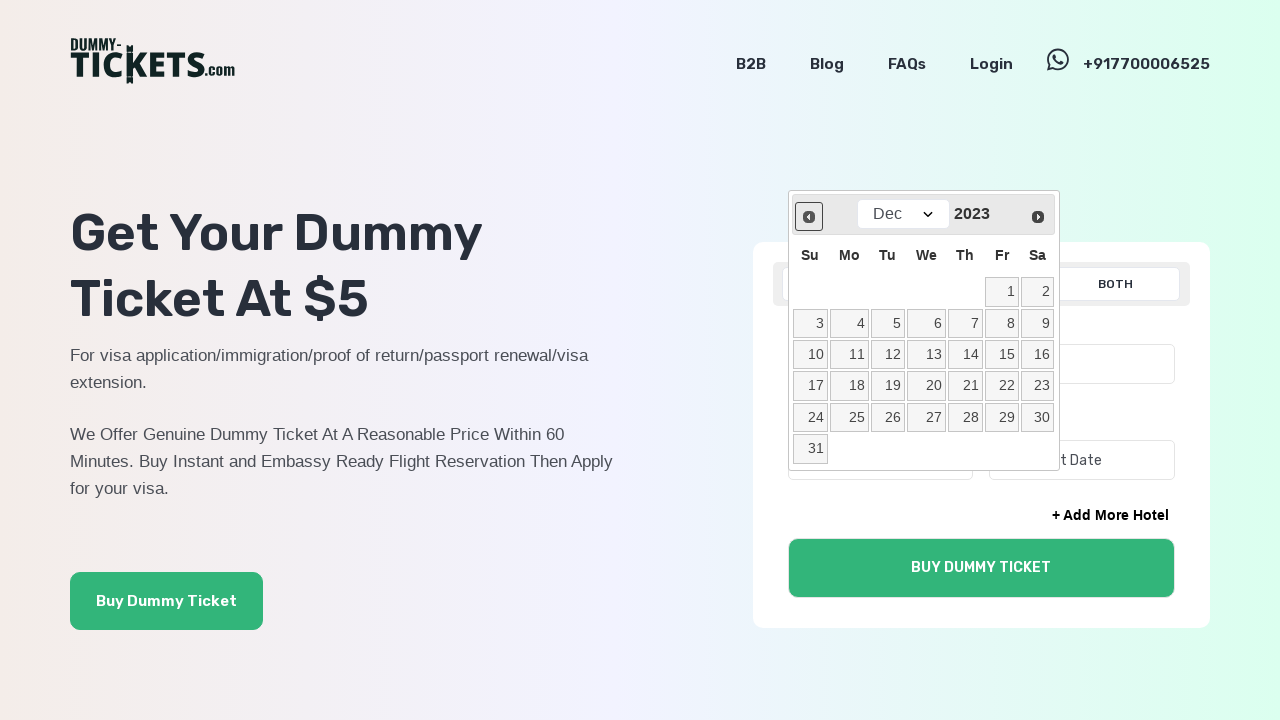

Selected April as check-in month on //select[@aria-label='Select month']
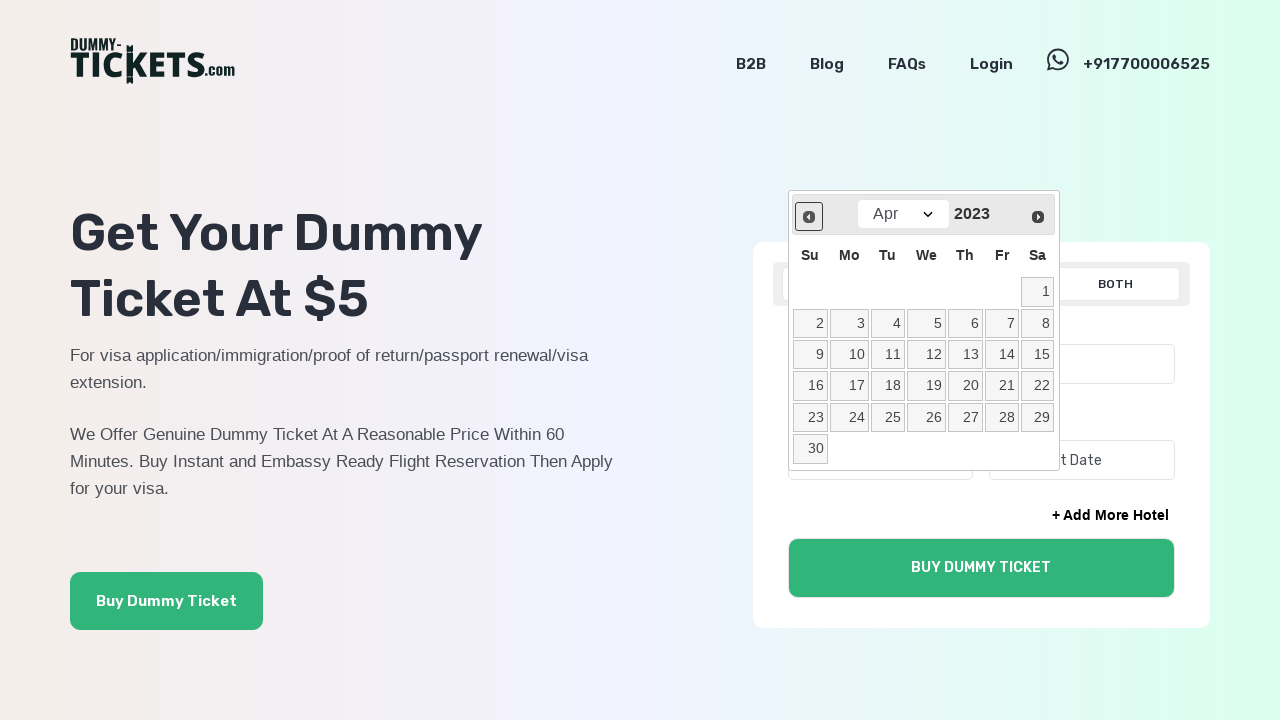

Selected 25th April 2023 as check-in date at (888, 418) on xpath=//table[@class='ui-datepicker-calendar']//tbody//tr//td//a >> nth=24
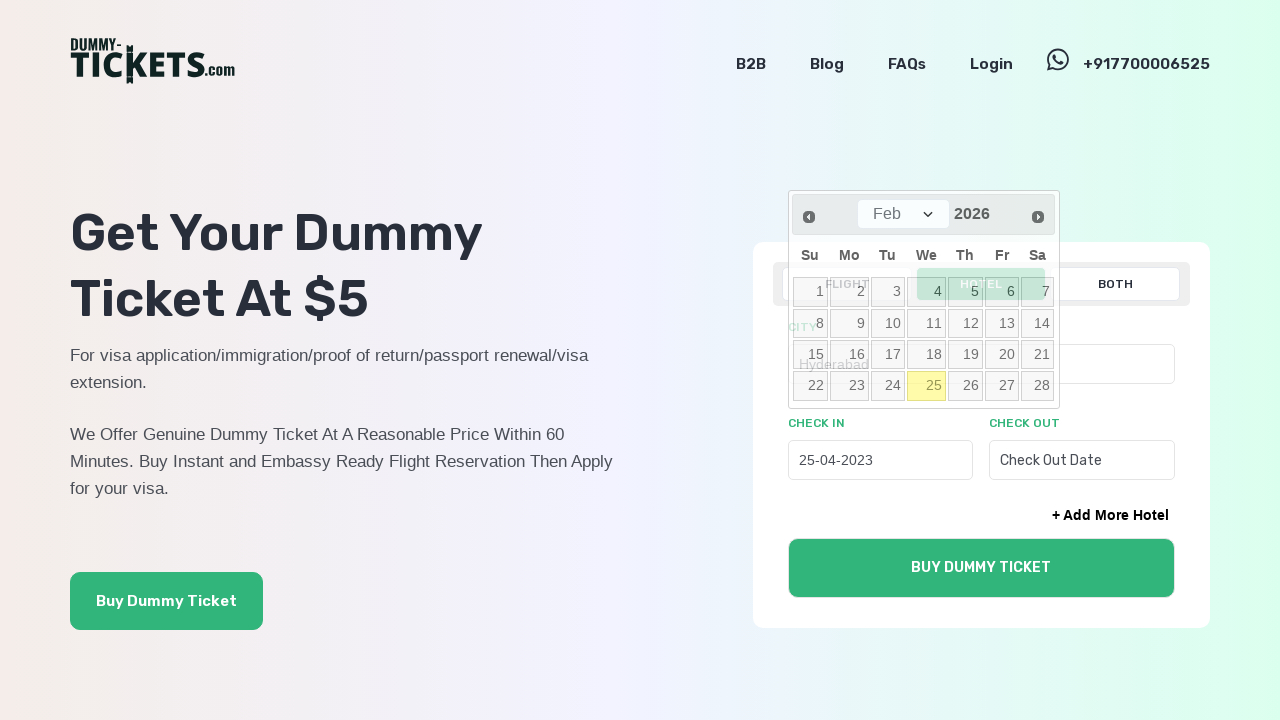

Clicked on check-out date field at (1082, 460) on input[name='checkout[]']
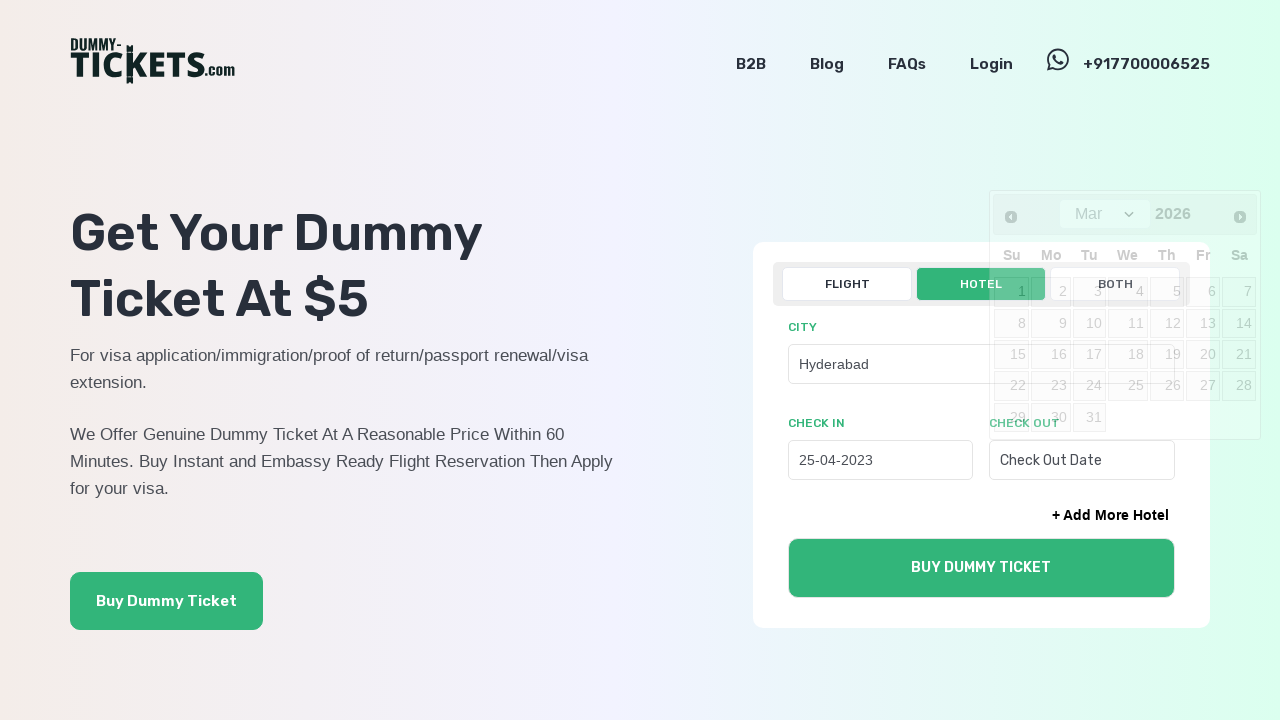

Navigated to previous year in checkout datepicker (current: 2026) at (1011, 217) on xpath=//span[@class='ui-icon ui-icon-circle-triangle-w']
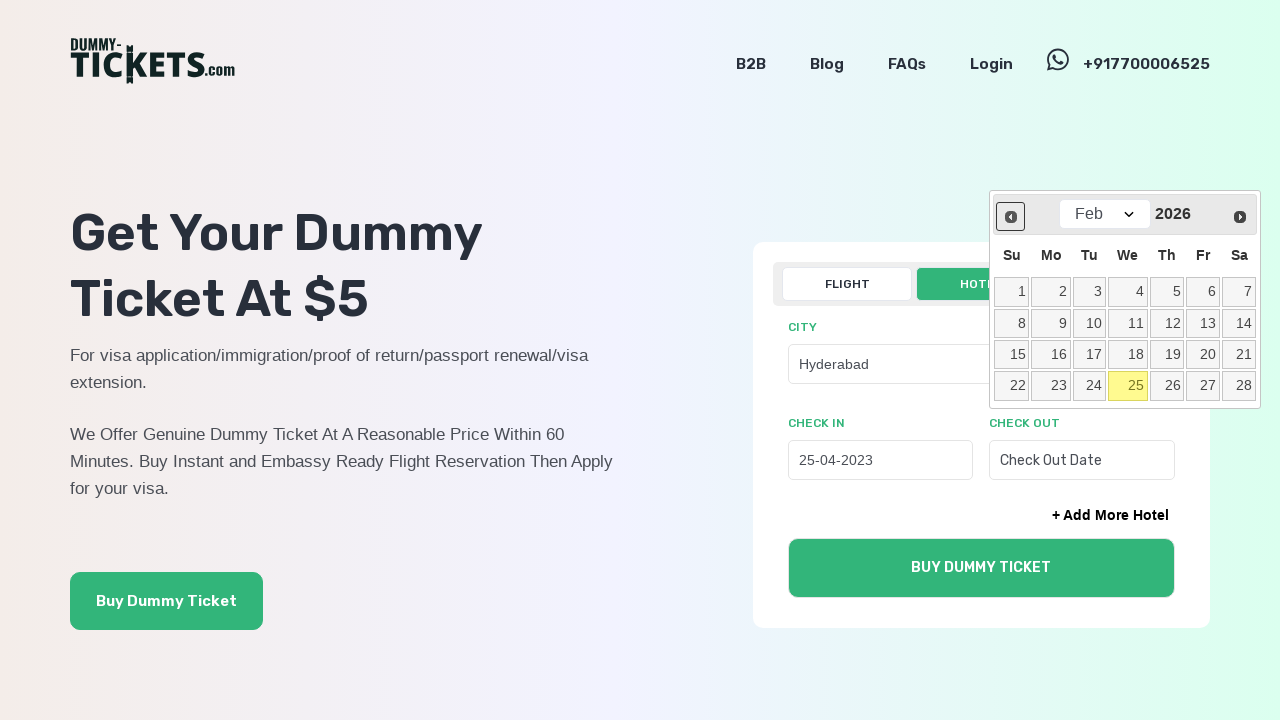

Navigated to previous year in checkout datepicker (current: 2026) at (1010, 216) on xpath=//span[@class='ui-icon ui-icon-circle-triangle-w']
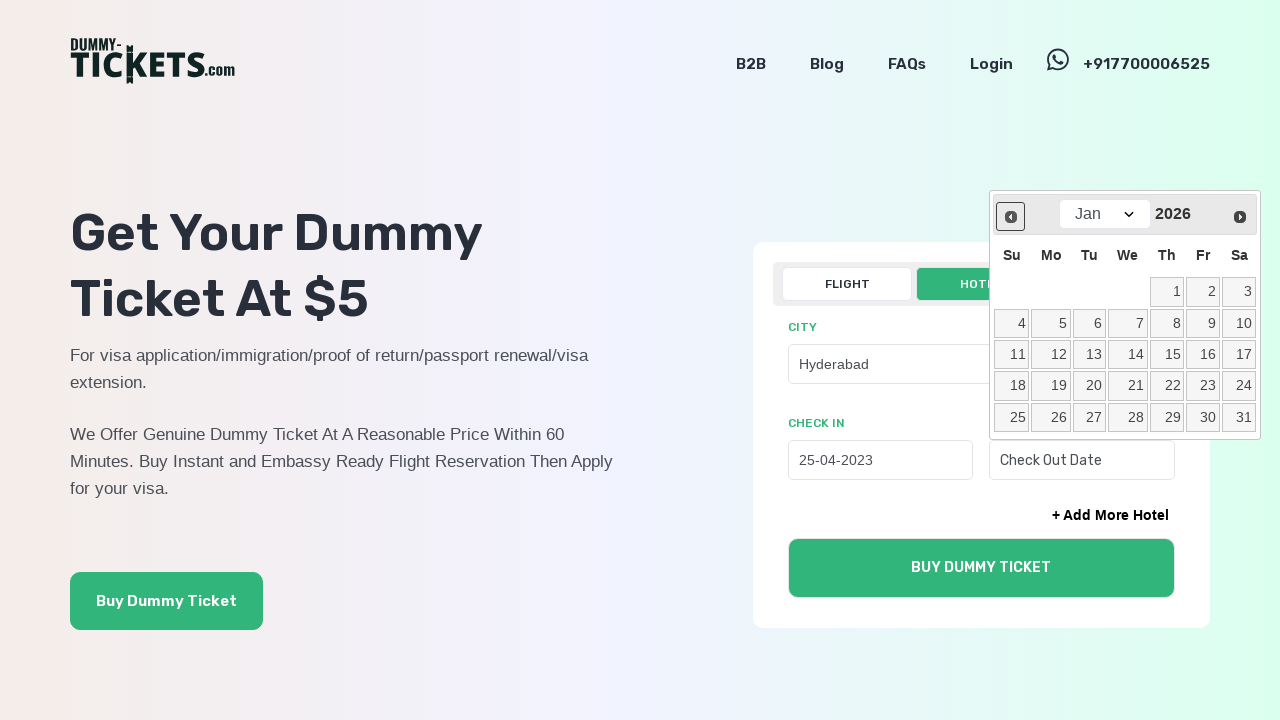

Navigated to previous year in checkout datepicker (current: 2026) at (1010, 216) on xpath=//span[@class='ui-icon ui-icon-circle-triangle-w']
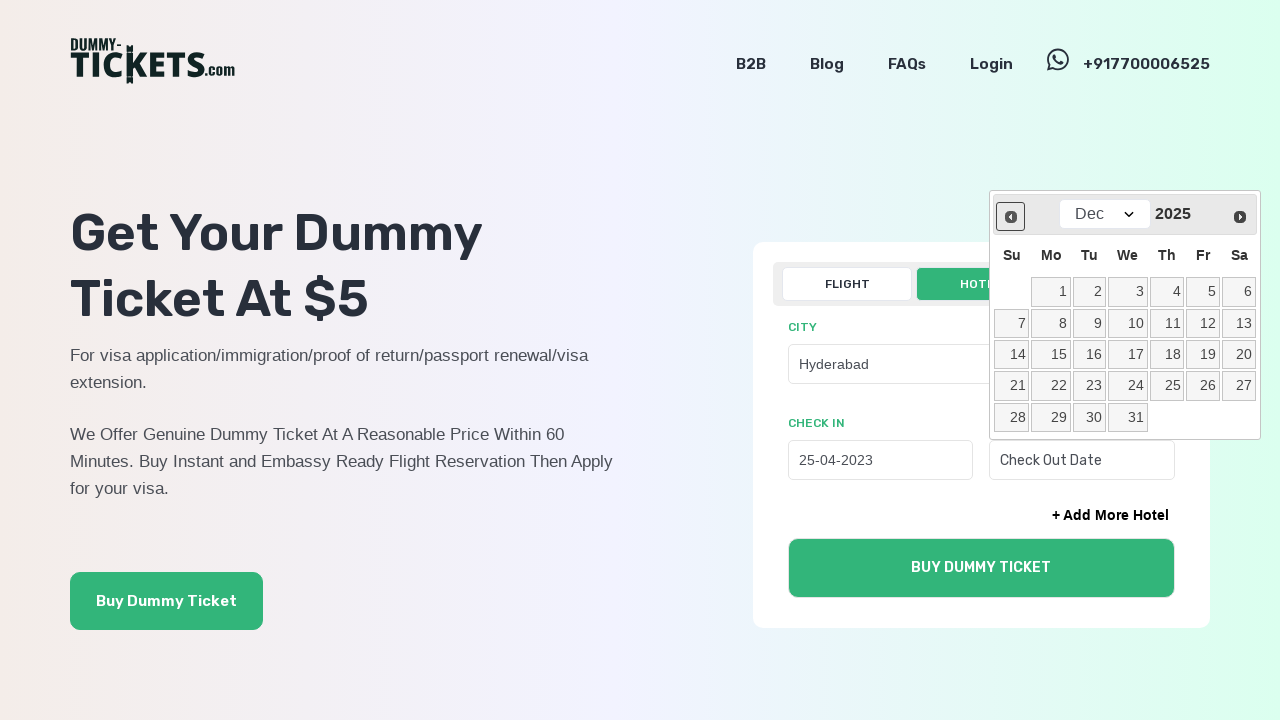

Selected March as check-out month on //select[@aria-label='Select month']
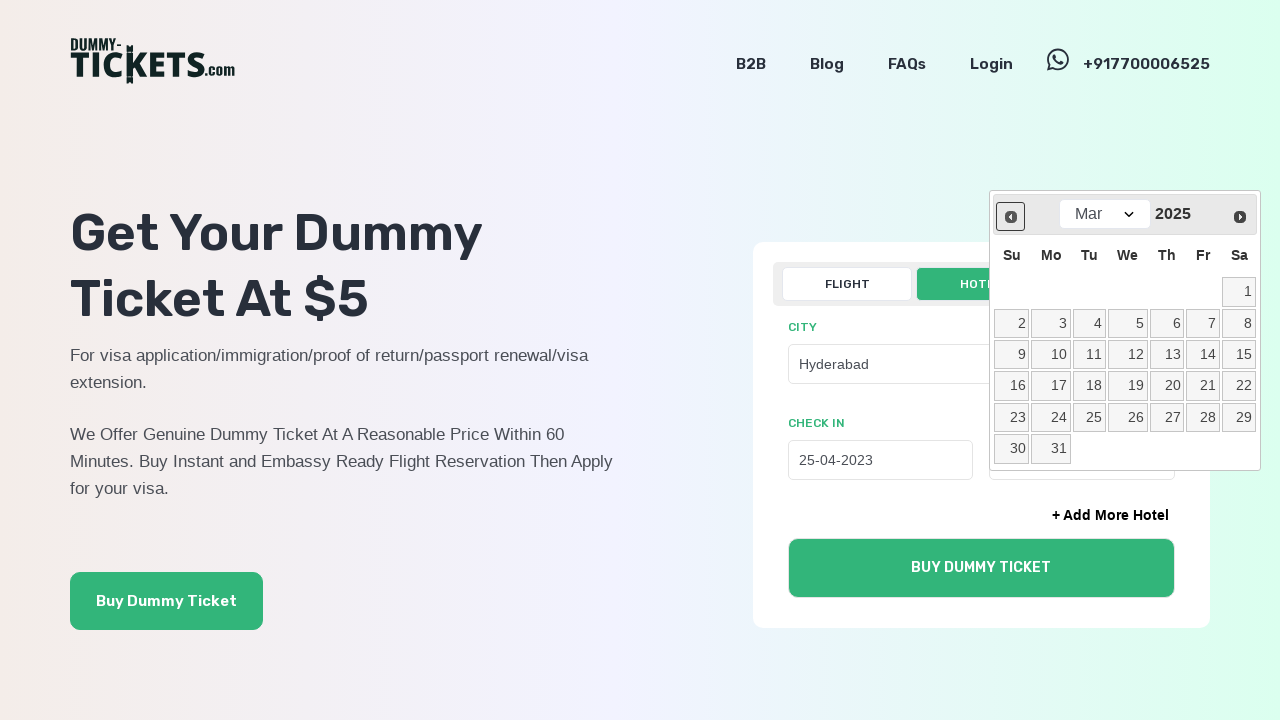

Selected 25th March 2025 as check-out date at (1089, 418) on xpath=//table[@class='ui-datepicker-calendar']//tbody//tr//td//a >> nth=24
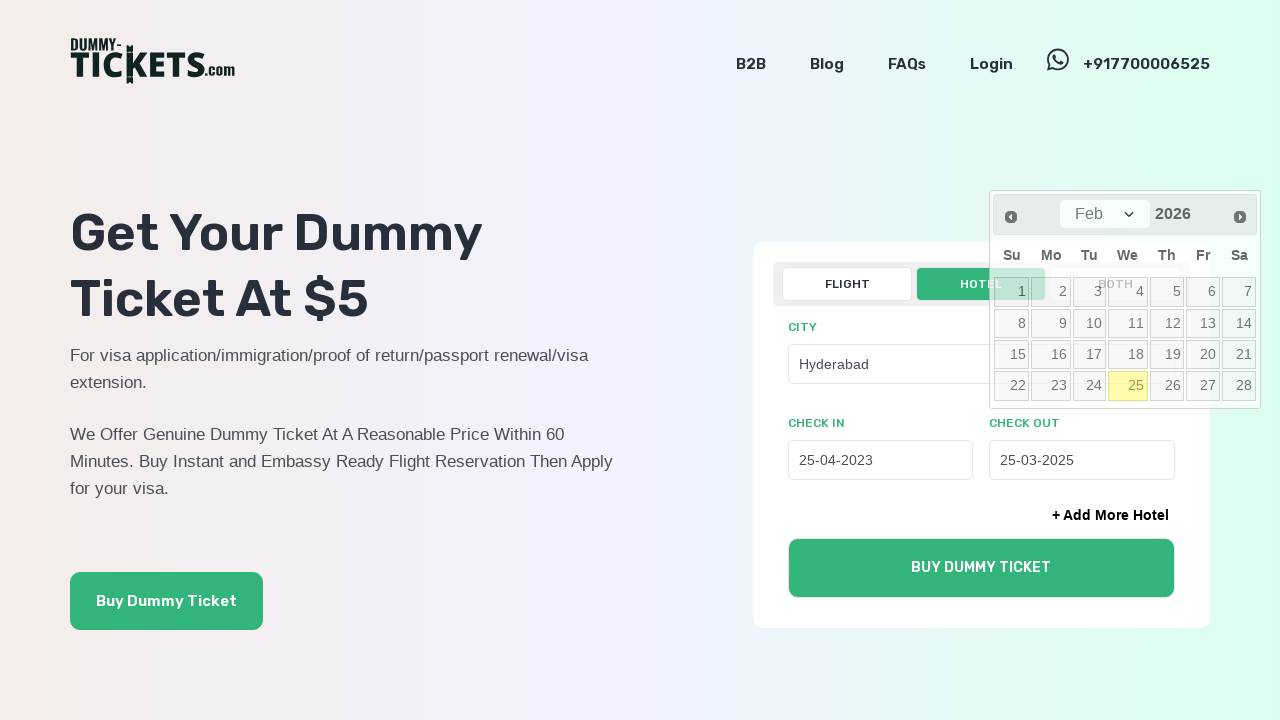

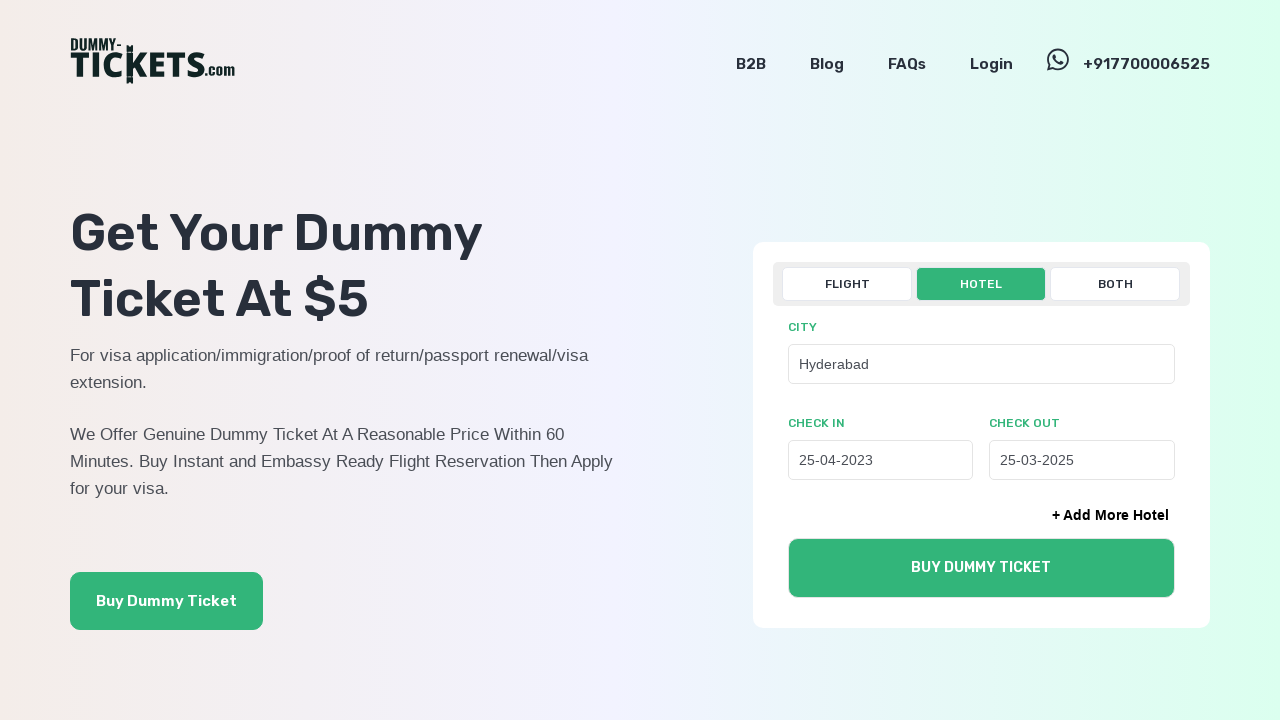